Tests an e-commerce cart functionality by adding multiple items to cart, verifying cart contents, and applying a promo code during checkout

Starting URL: https://rahulshettyacademy.com/seleniumPractise/

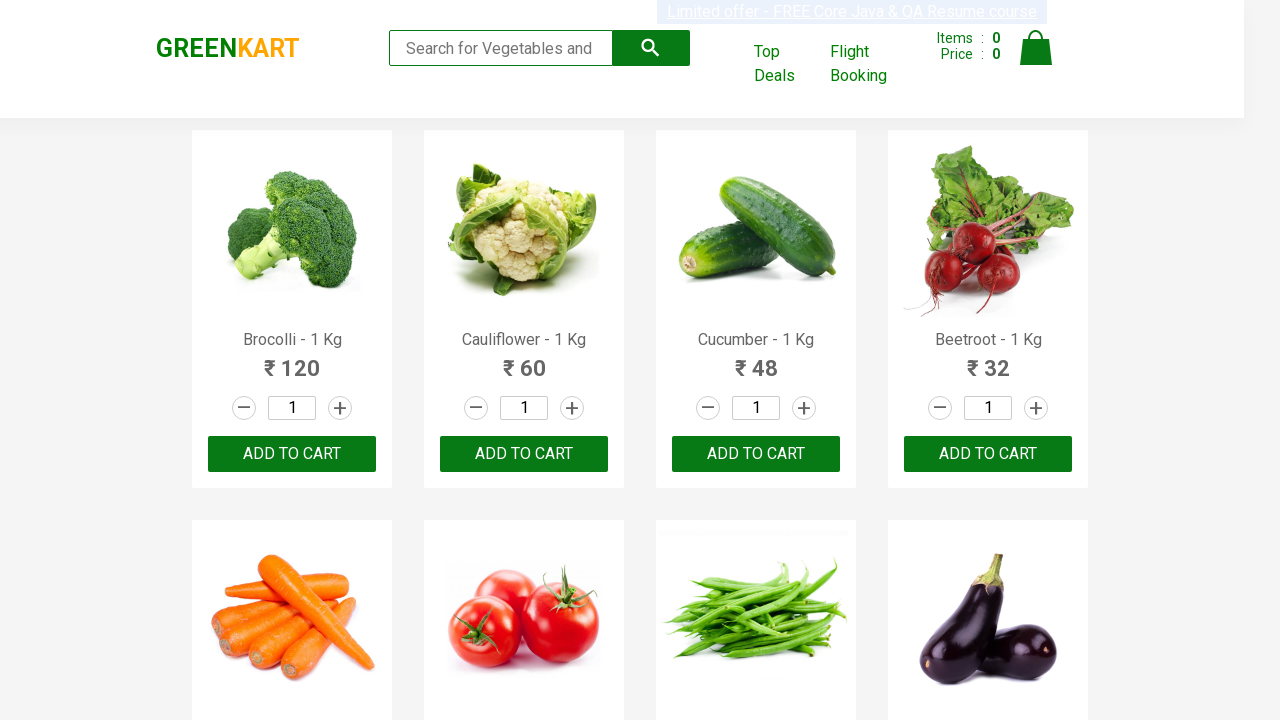

Retrieved all product elements from the page
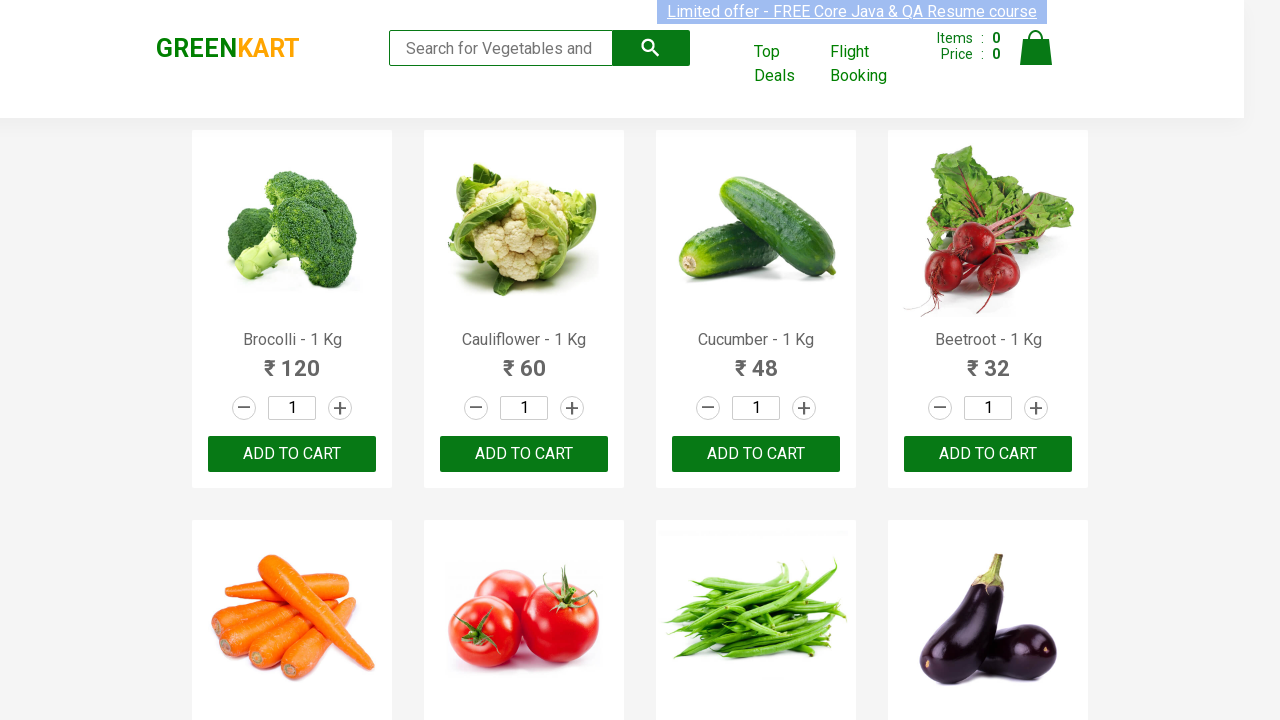

Retrieved product text: Brocolli - 1 Kg
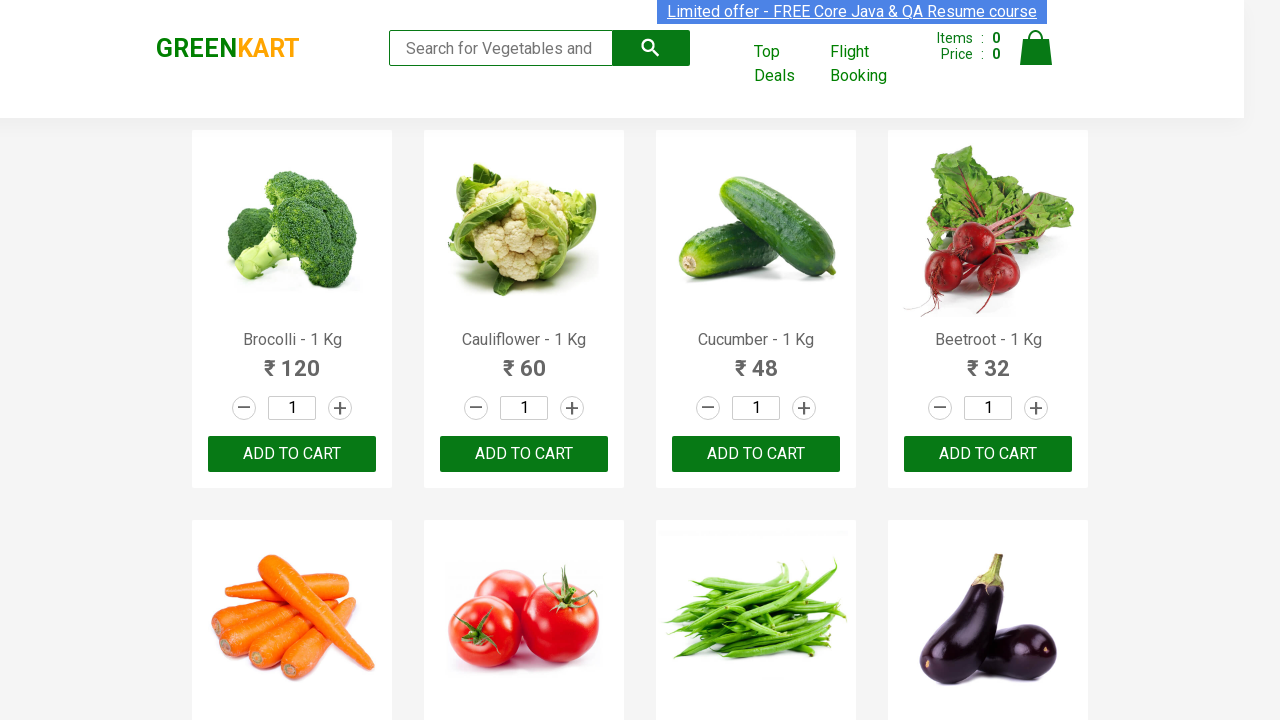

Clicked ADD TO CART button for Brocolli at (292, 454) on xpath=//div[@class='product-action']/button >> nth=0
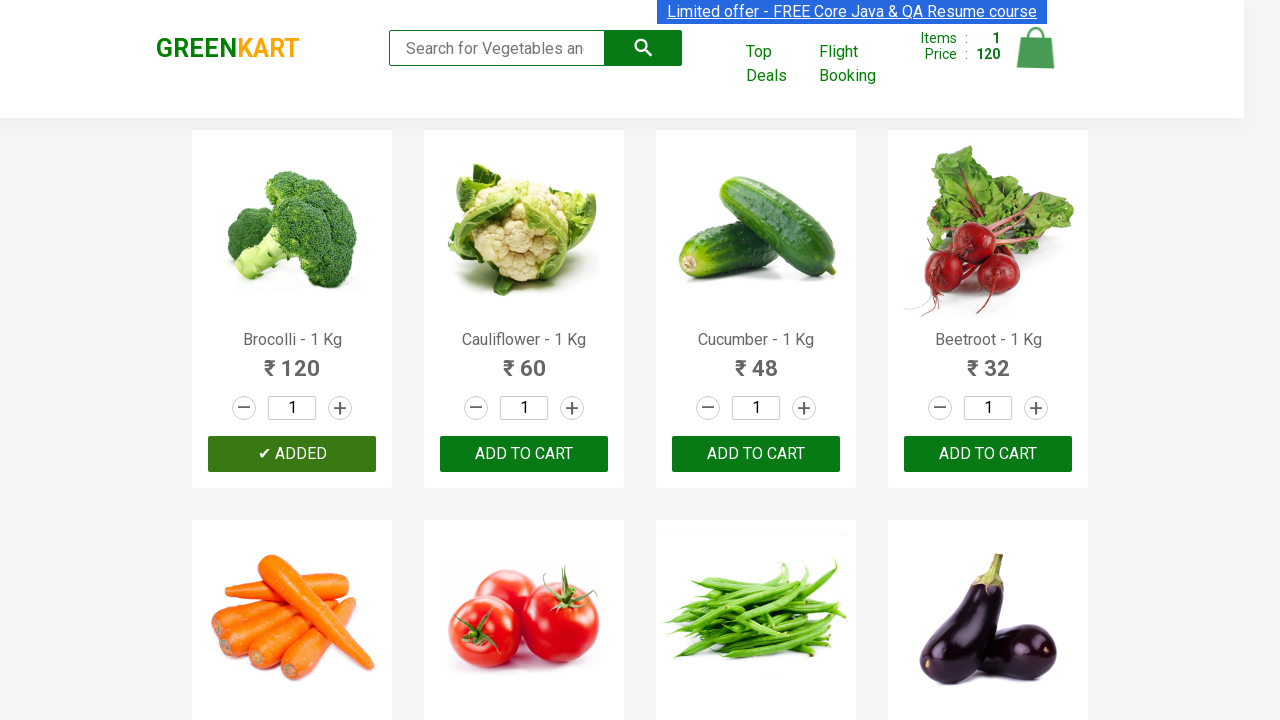

Retrieved product text: Cauliflower - 1 Kg
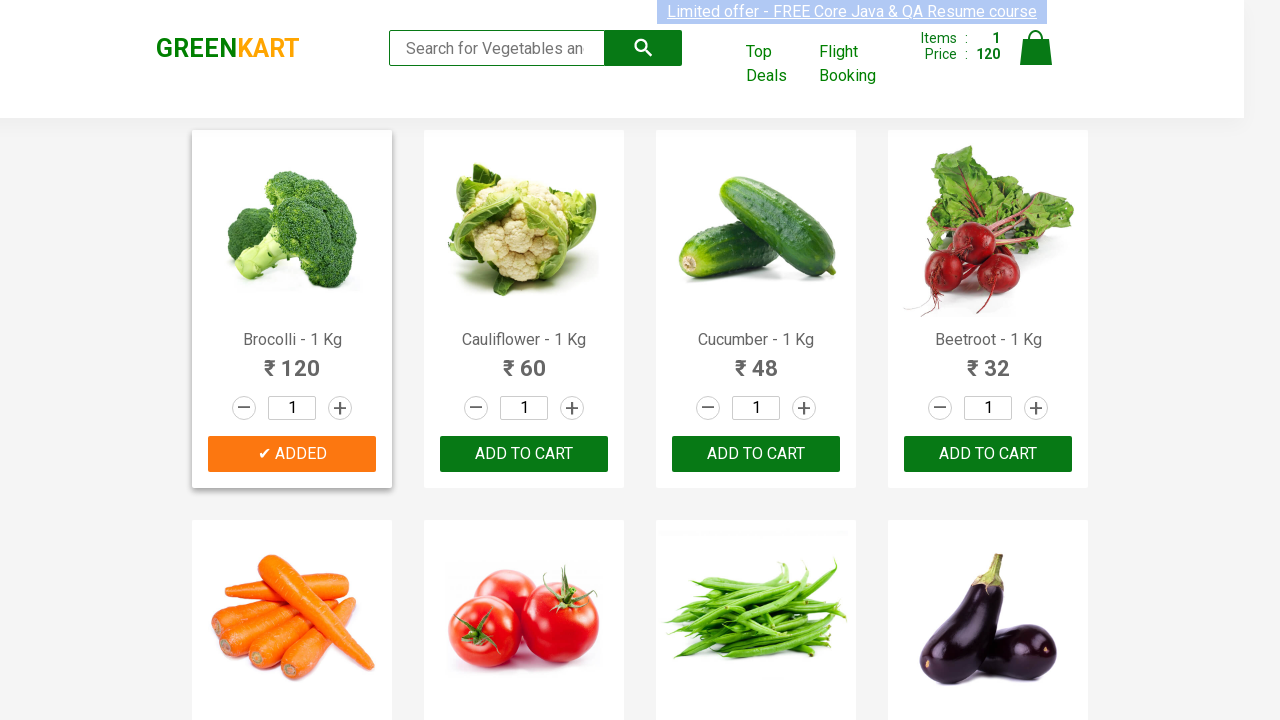

Retrieved product text: Cucumber - 1 Kg
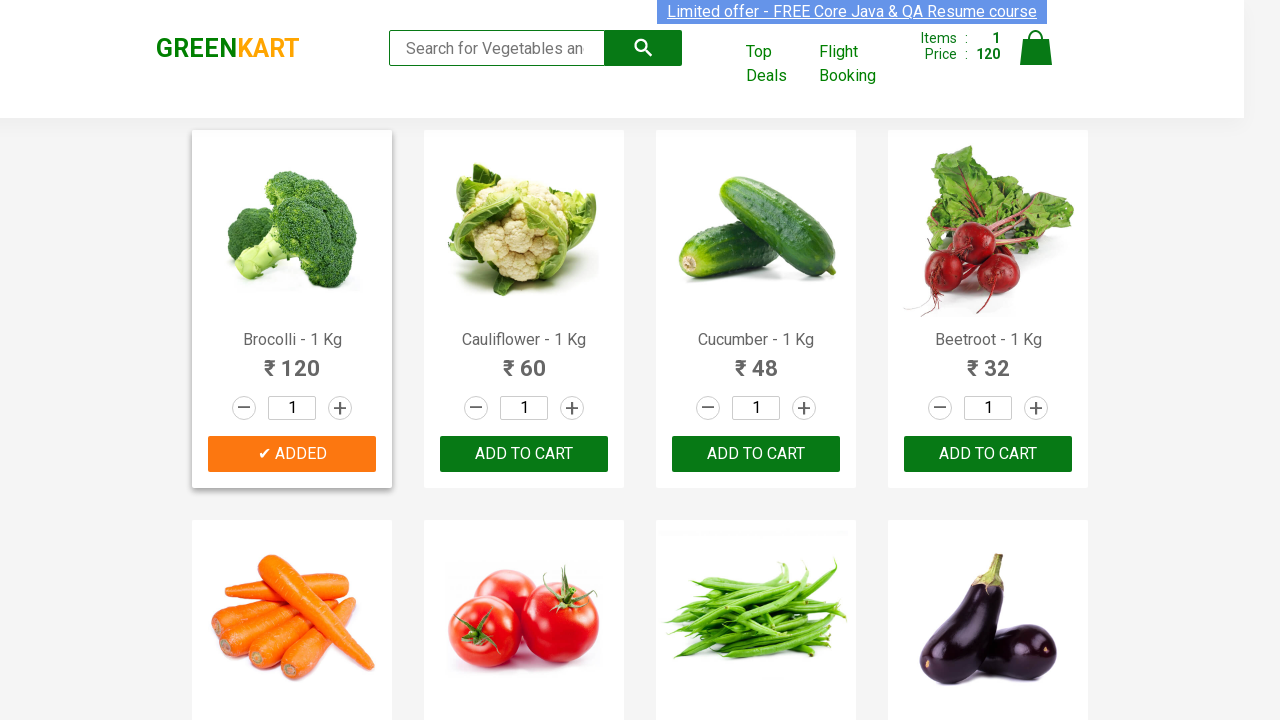

Retrieved product text: Beetroot - 1 Kg
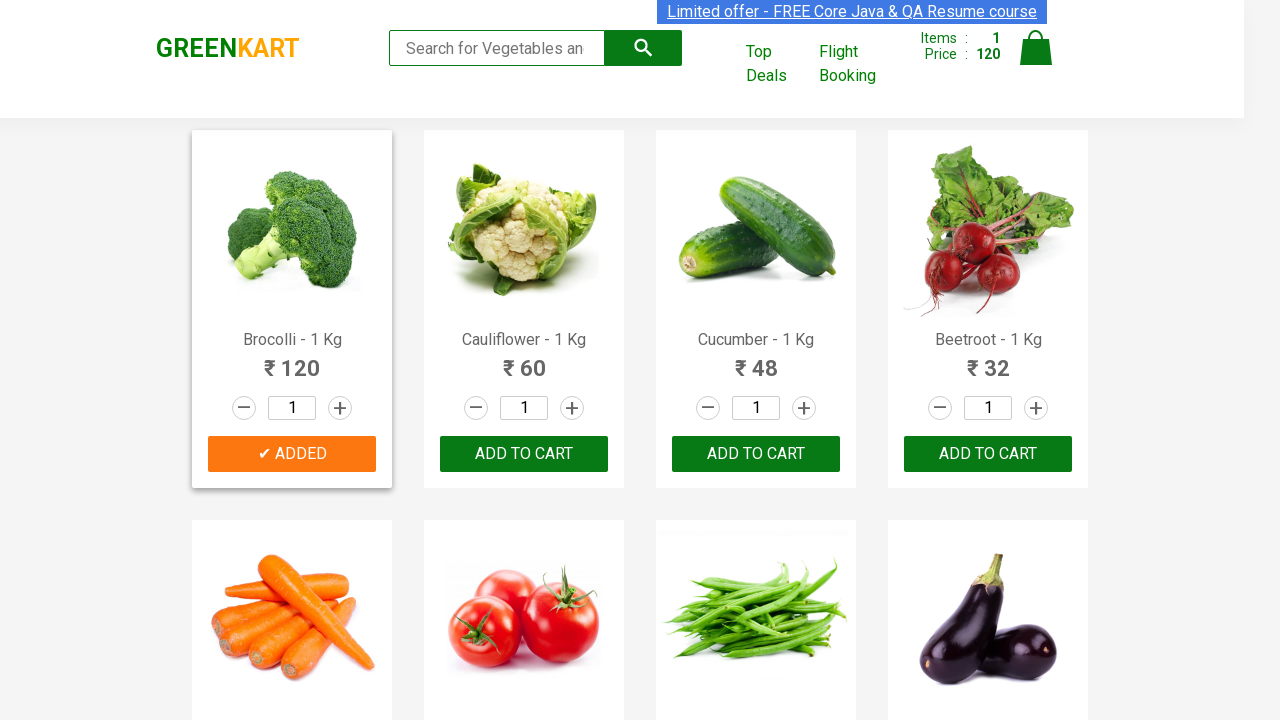

Retrieved product text: Carrot - 1 Kg
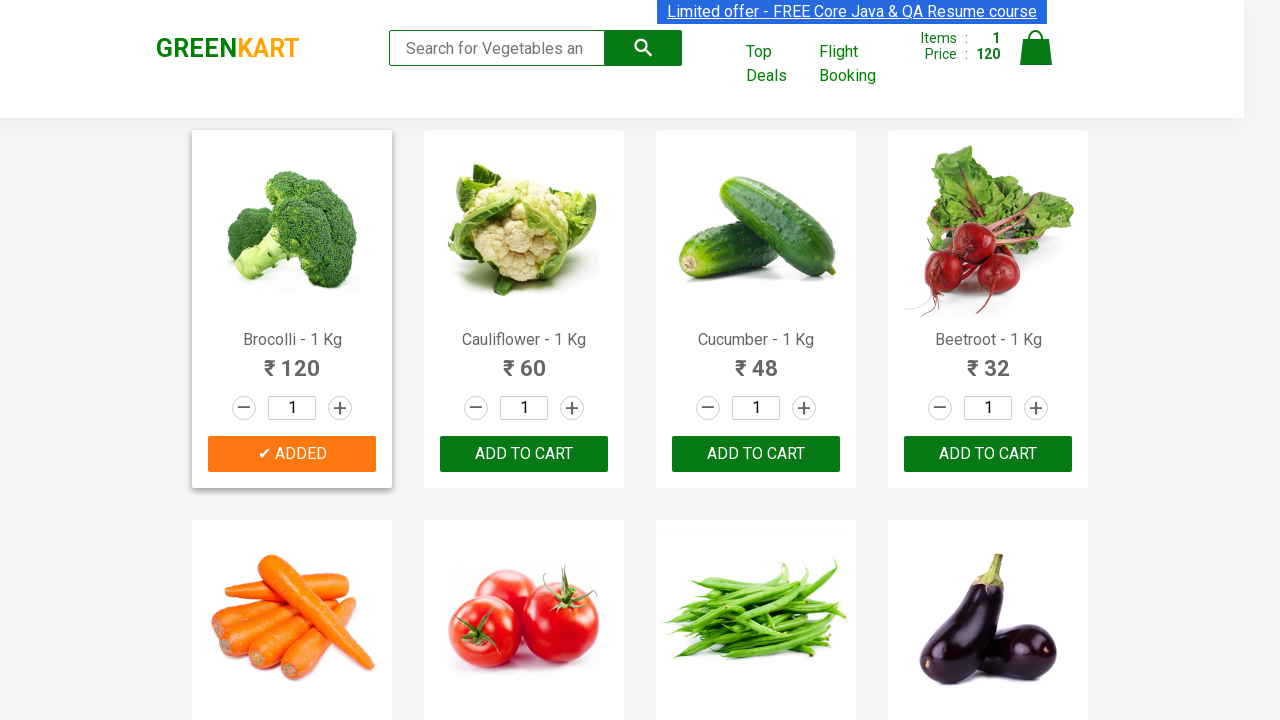

Retrieved product text: Tomato - 1 Kg
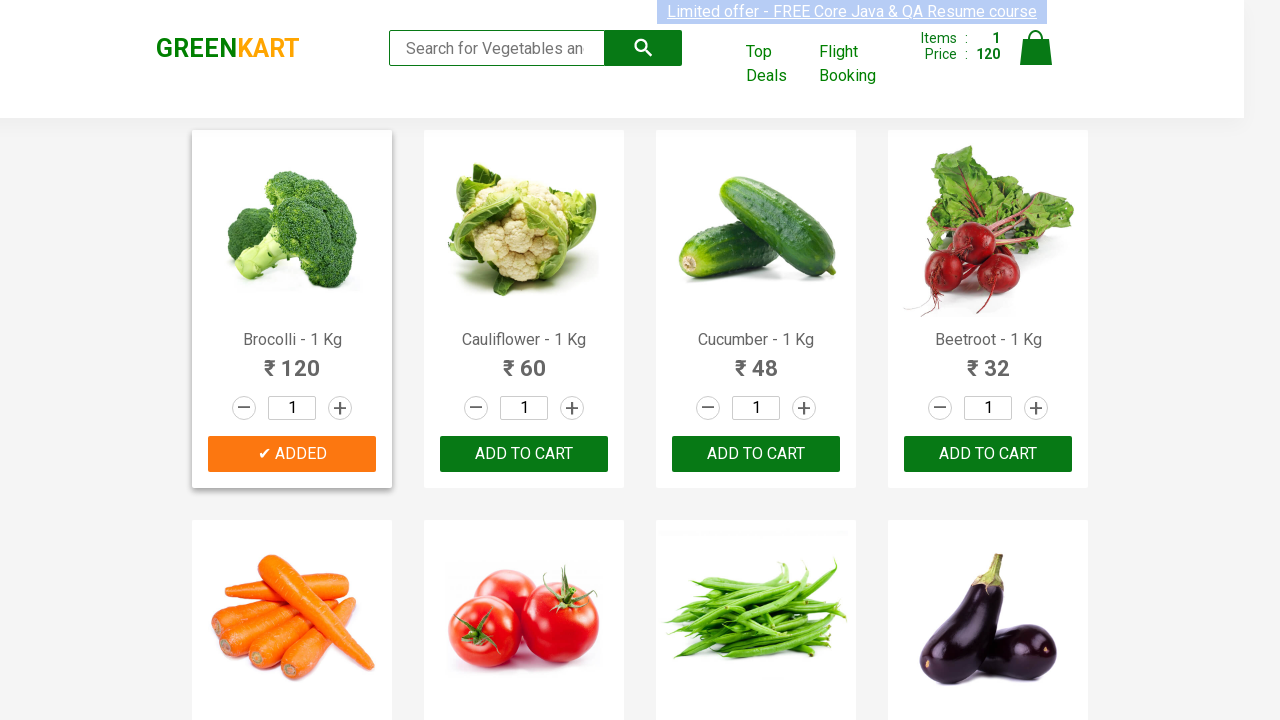

Retrieved product text: Beans - 1 Kg
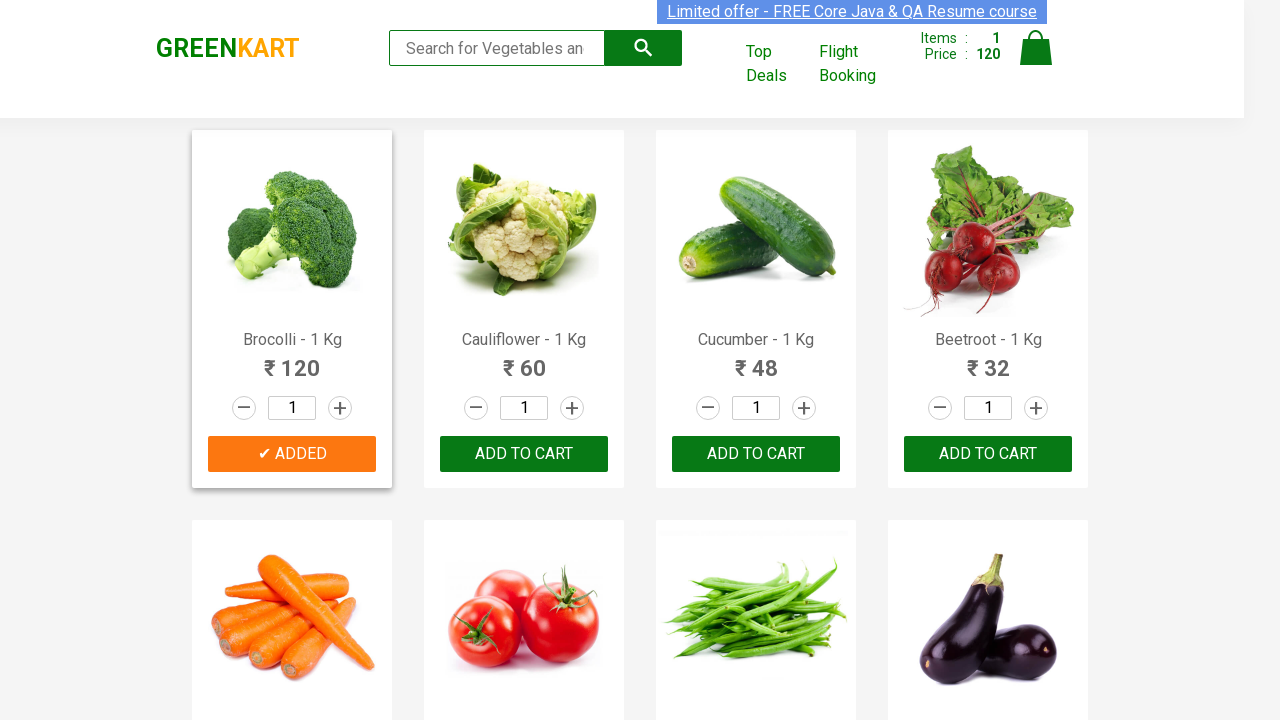

Retrieved product text: Brinjal - 1 Kg
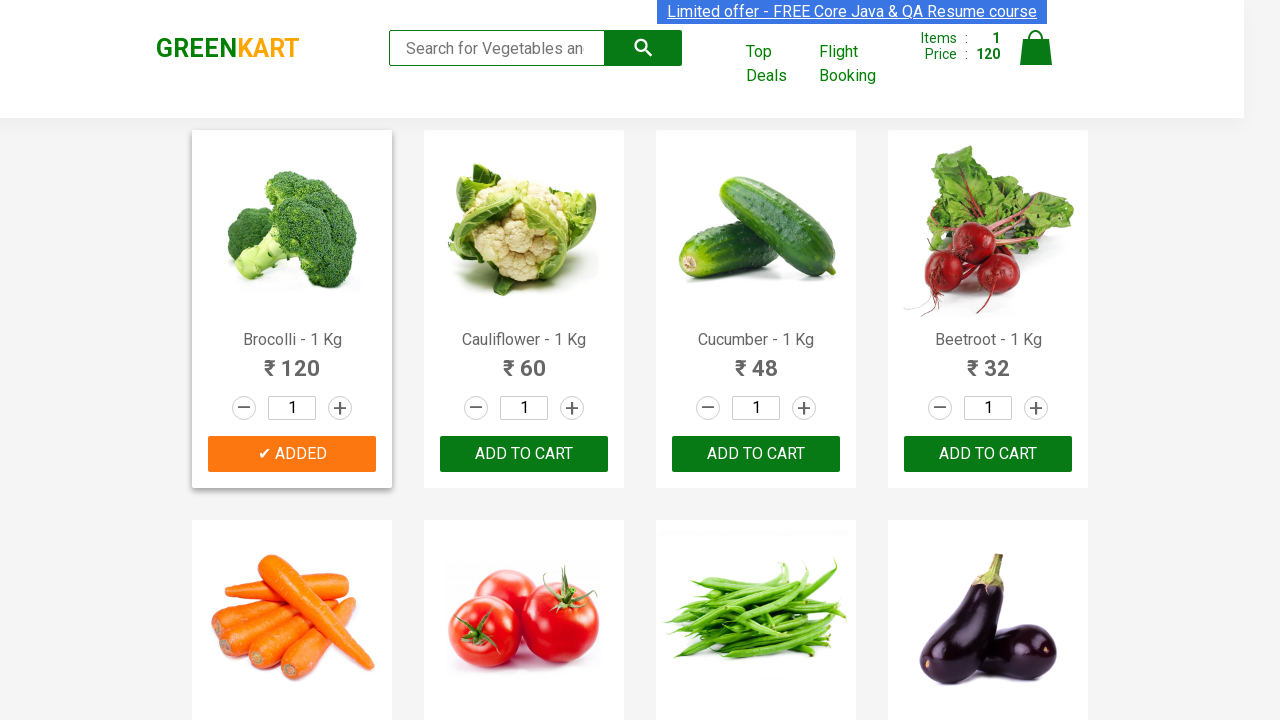

Retrieved product text: Capsicum
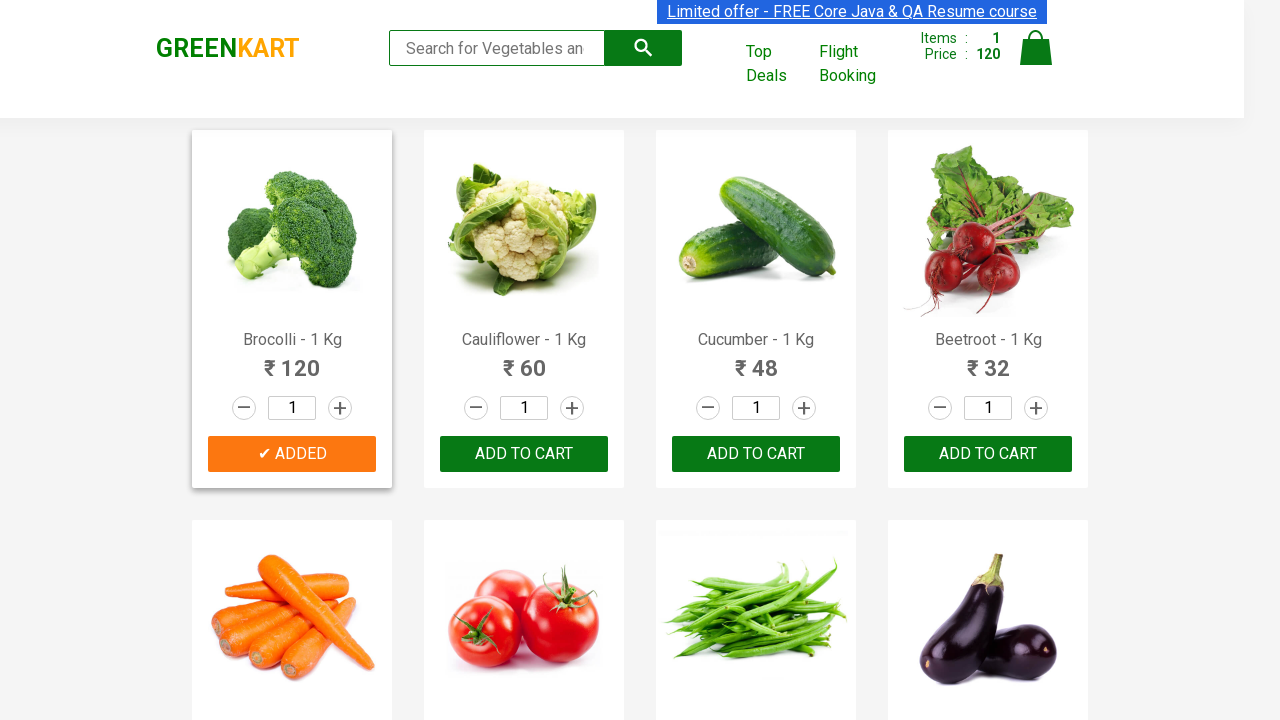

Retrieved product text: Mushroom - 1 Kg
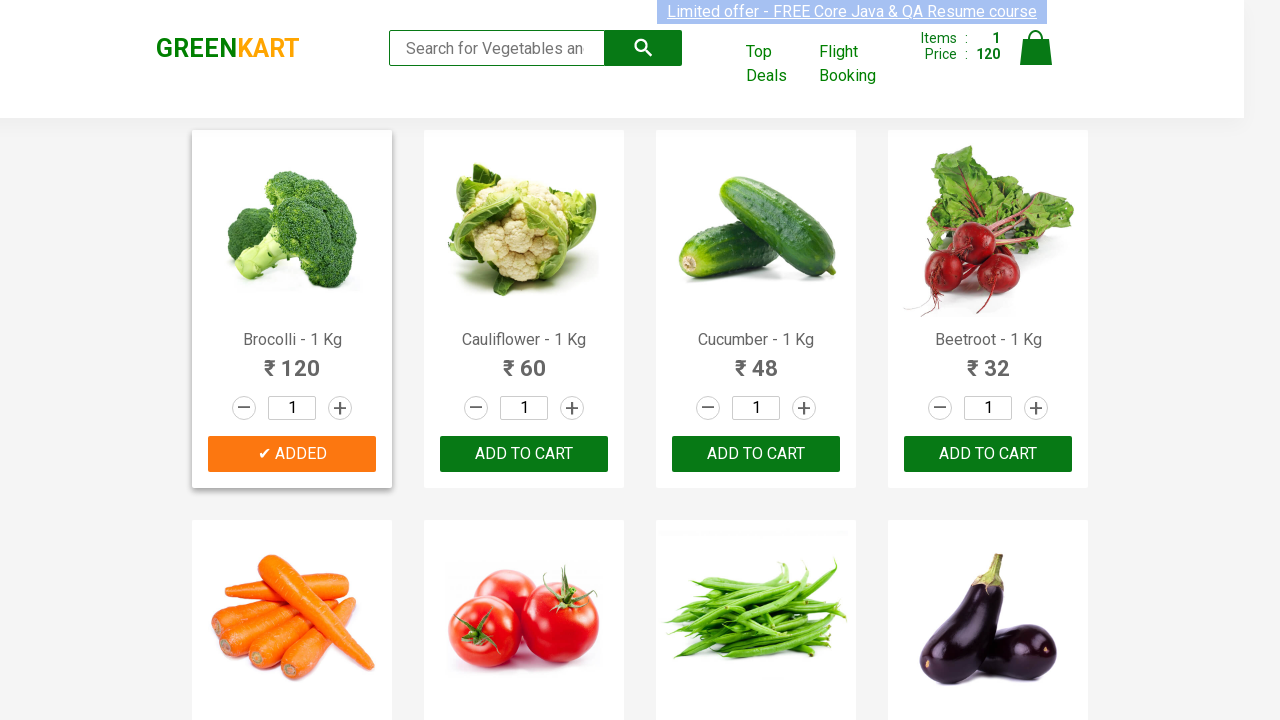

Retrieved product text: Potato - 1 Kg
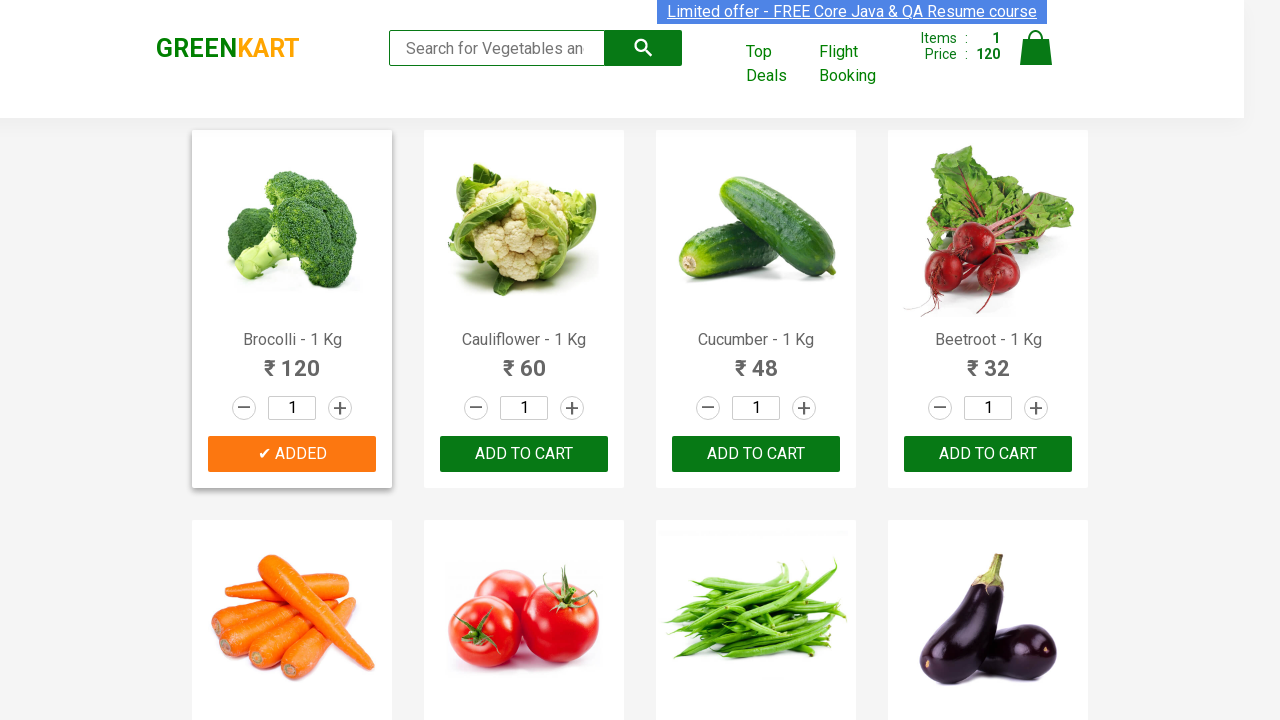

Retrieved product text: Pumpkin - 1 Kg
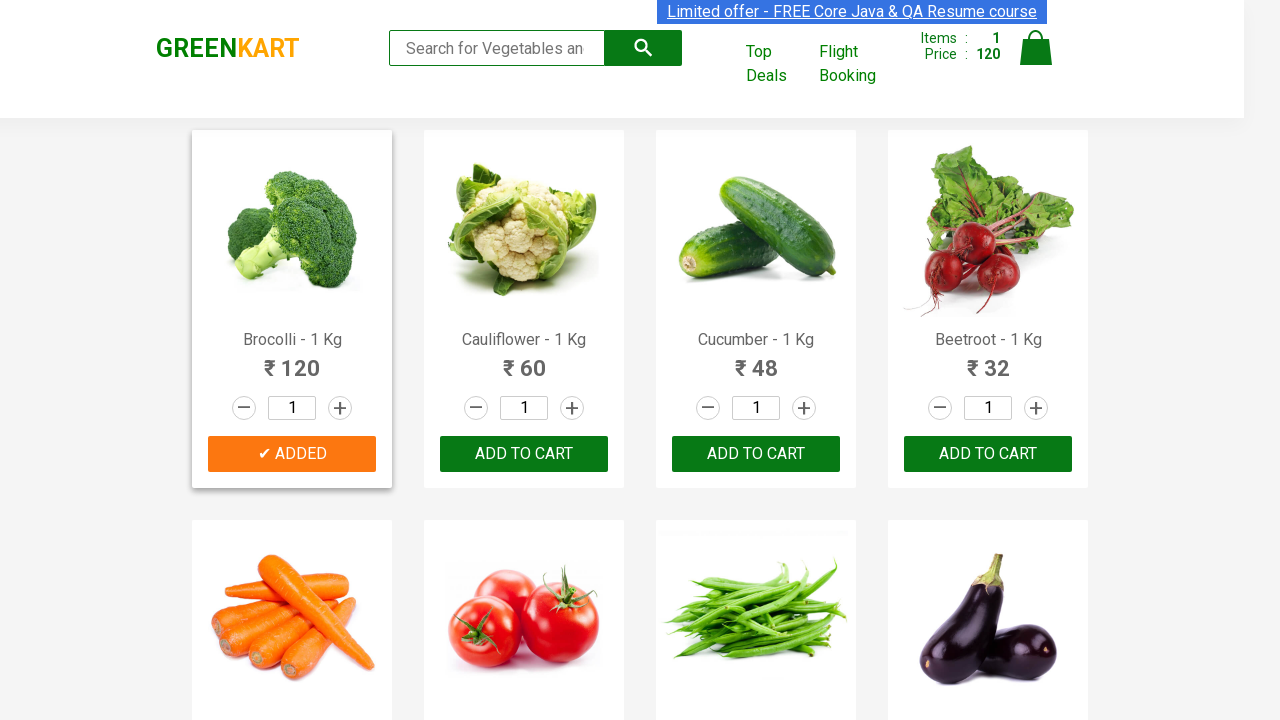

Retrieved product text: Corn - 1 Kg
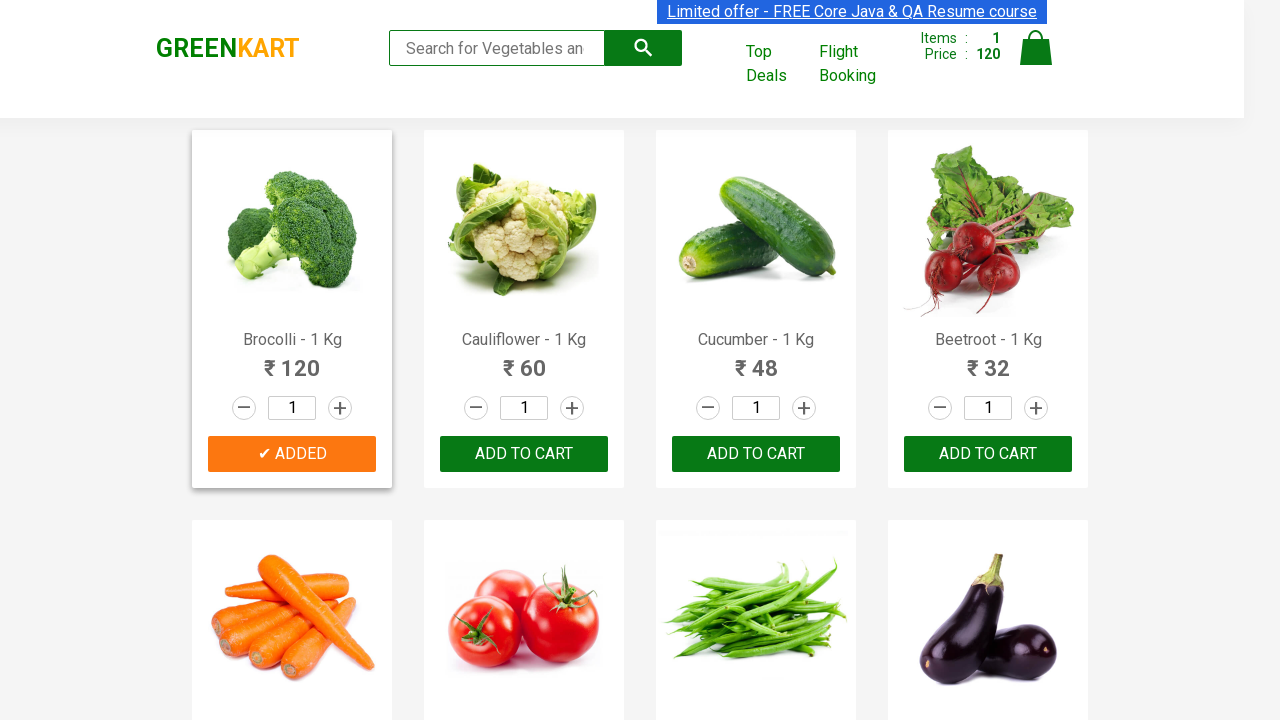

Retrieved product text: Onion - 1 Kg
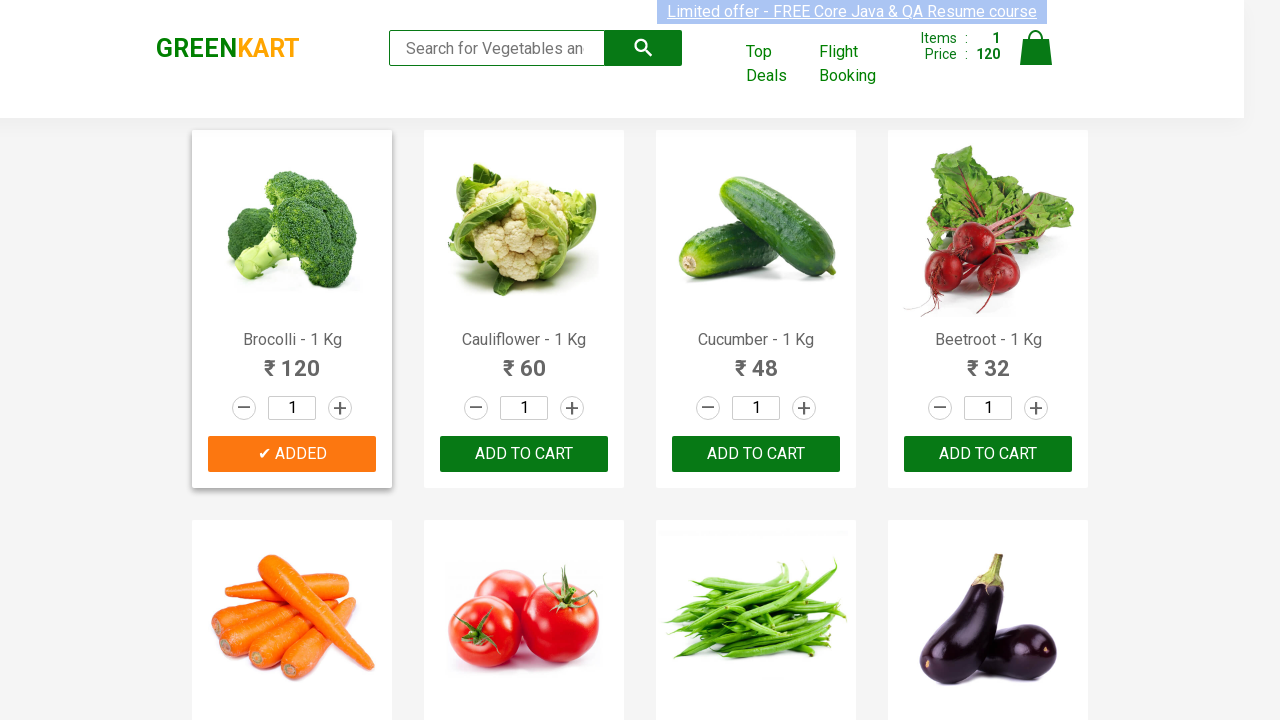

Retrieved product text: Apple - 1 Kg
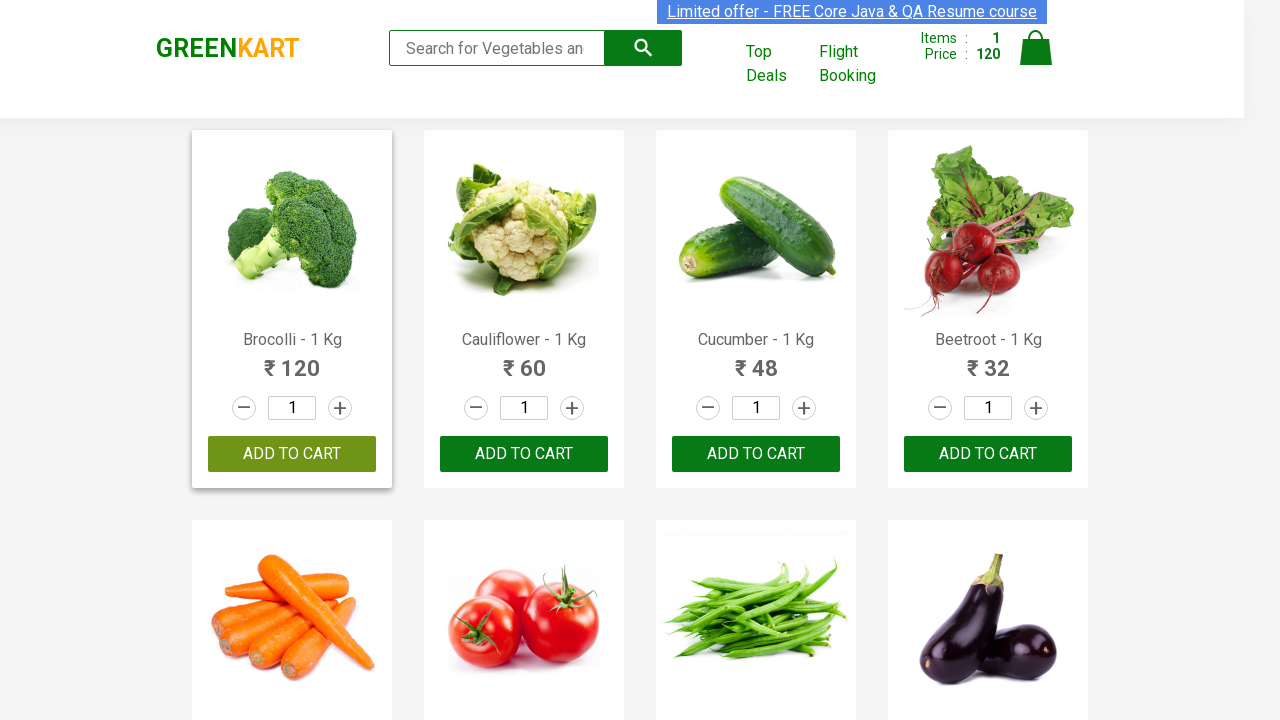

Retrieved product text: Banana - 1 Kg
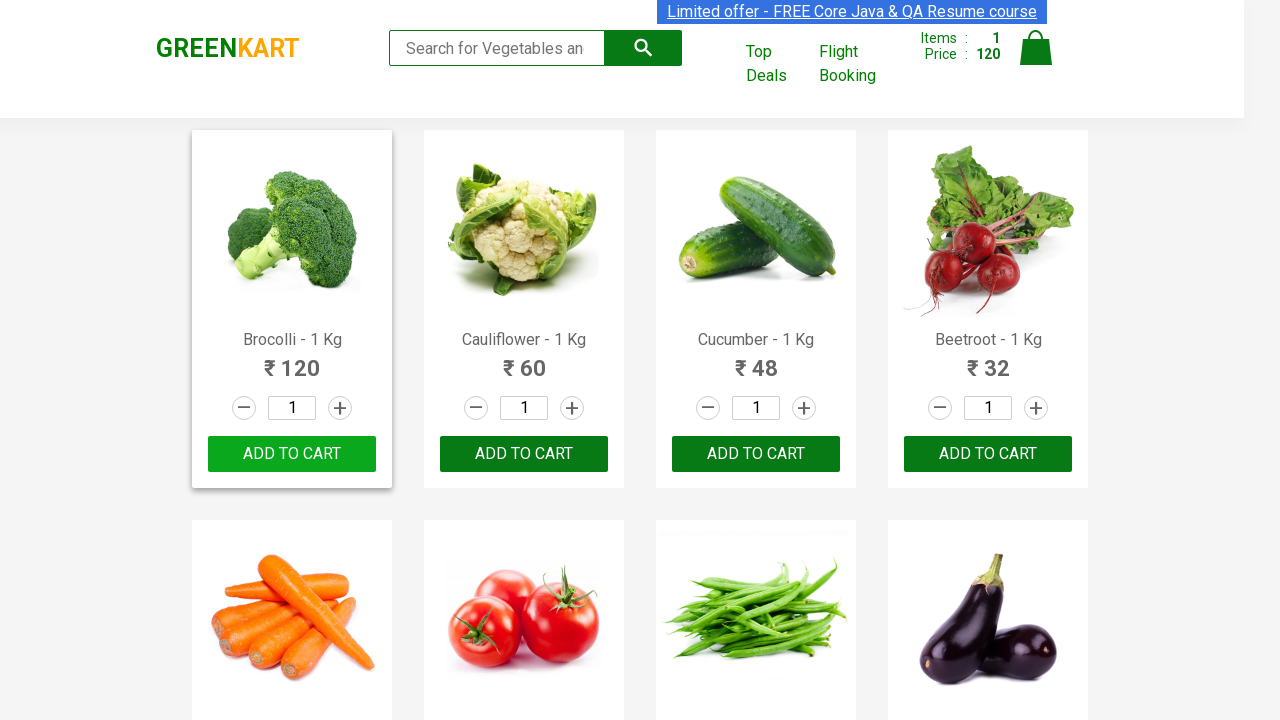

Retrieved product text: Grapes - 1 Kg
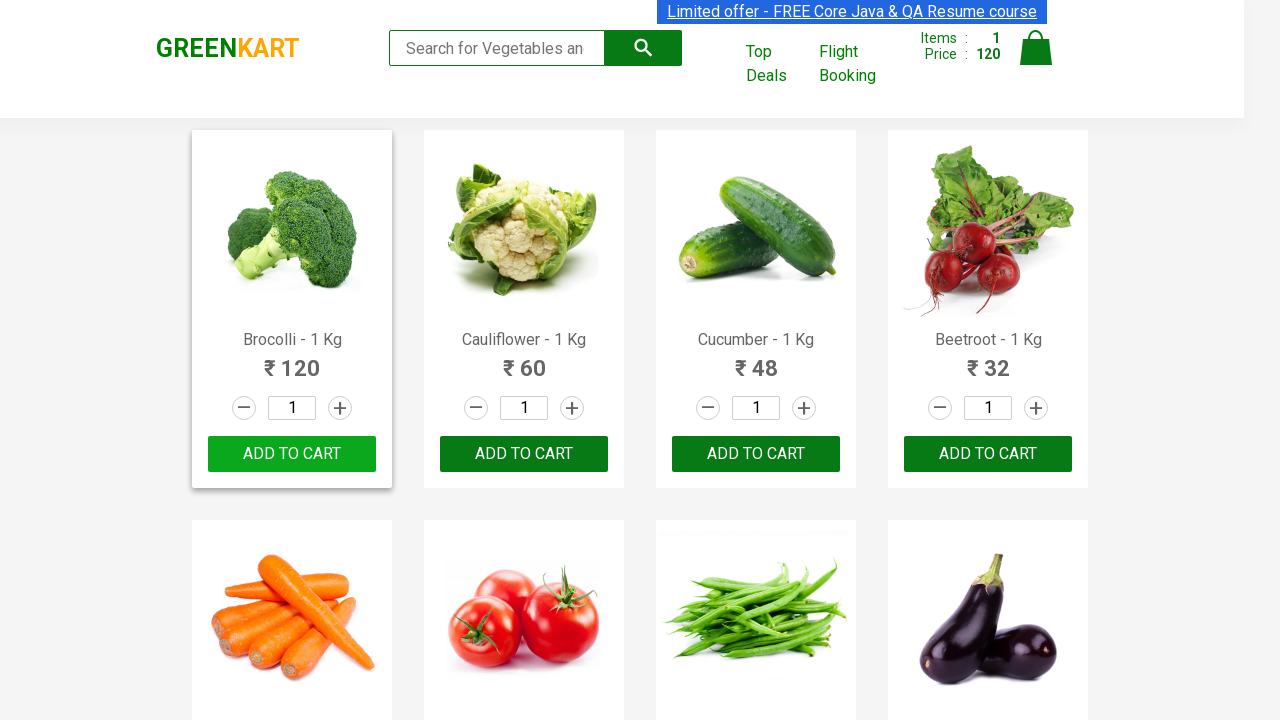

Retrieved product text: Mango - 1 Kg
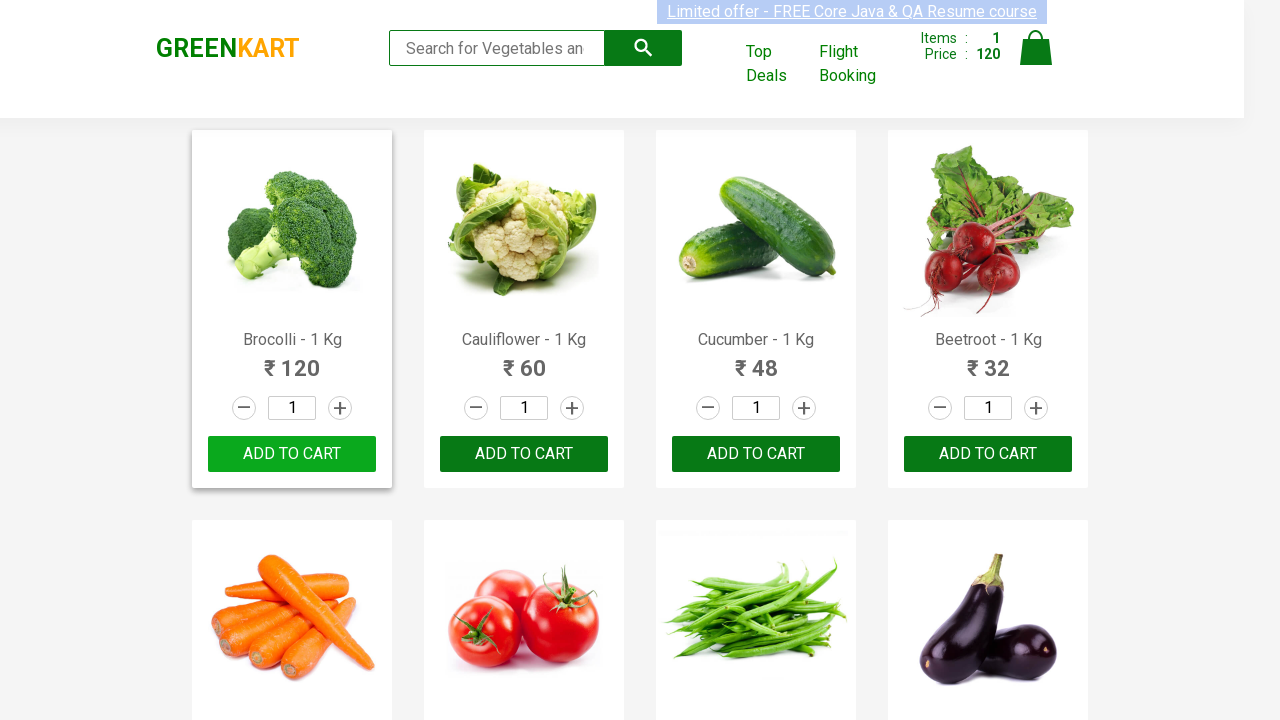

Retrieved product text: Musk Melon - 1 Kg
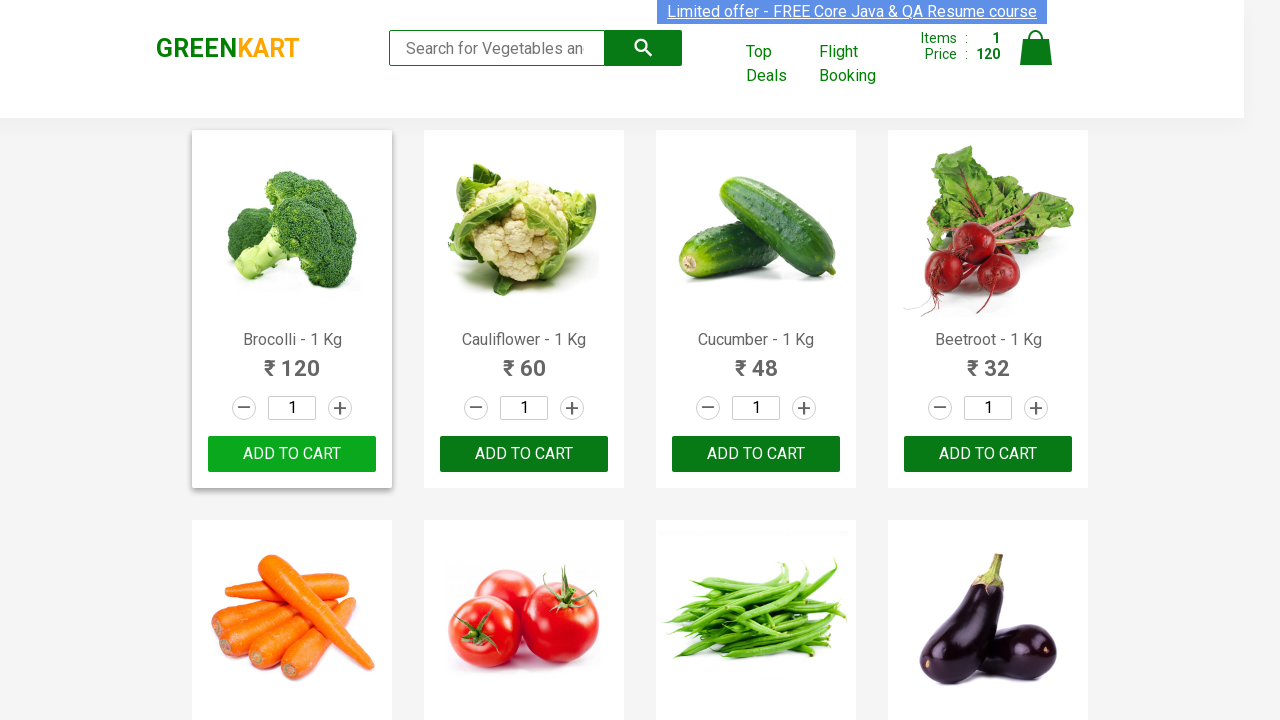

Retrieved product text: Orange - 1 Kg
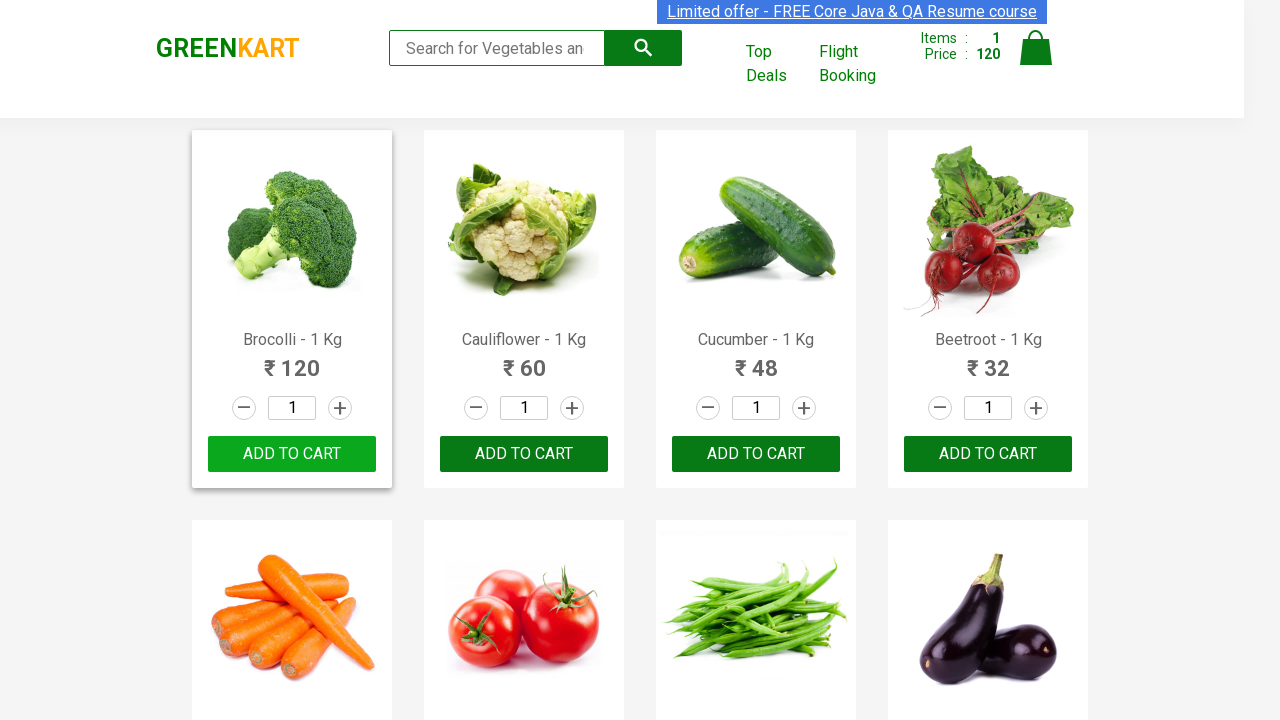

Retrieved product text: Pears - 1 Kg
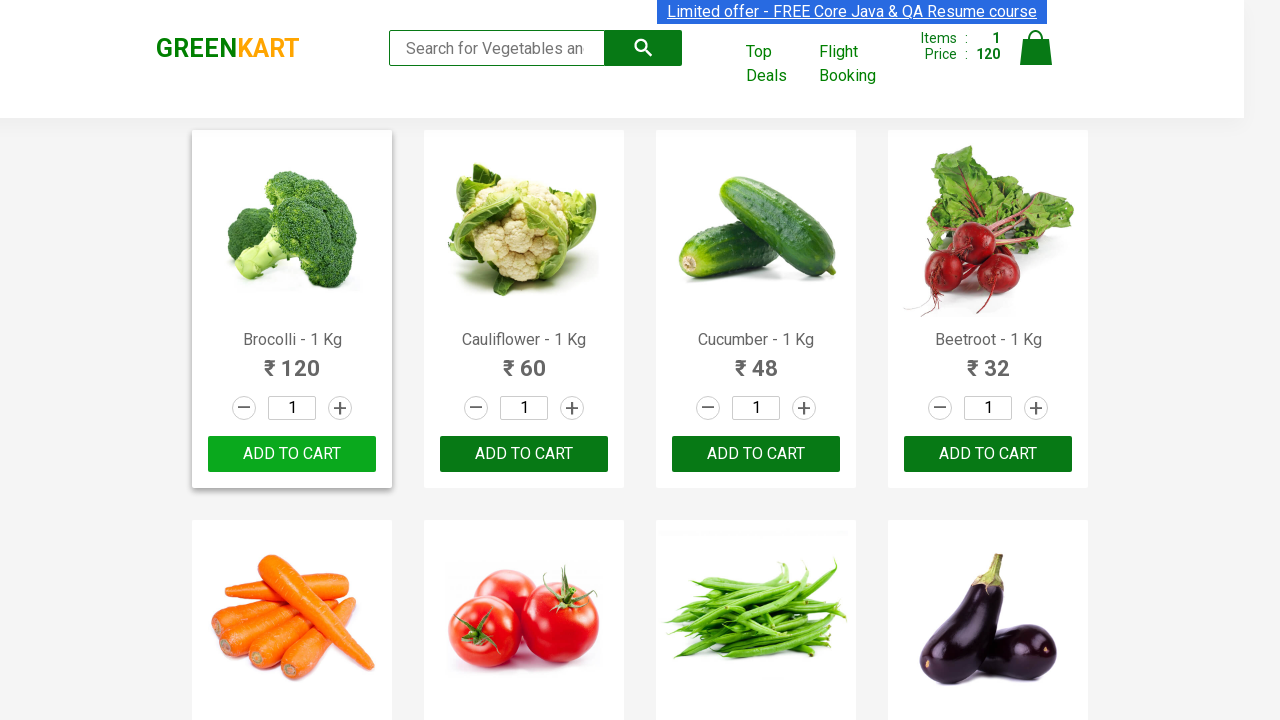

Retrieved product text: Pomegranate - 1 Kg
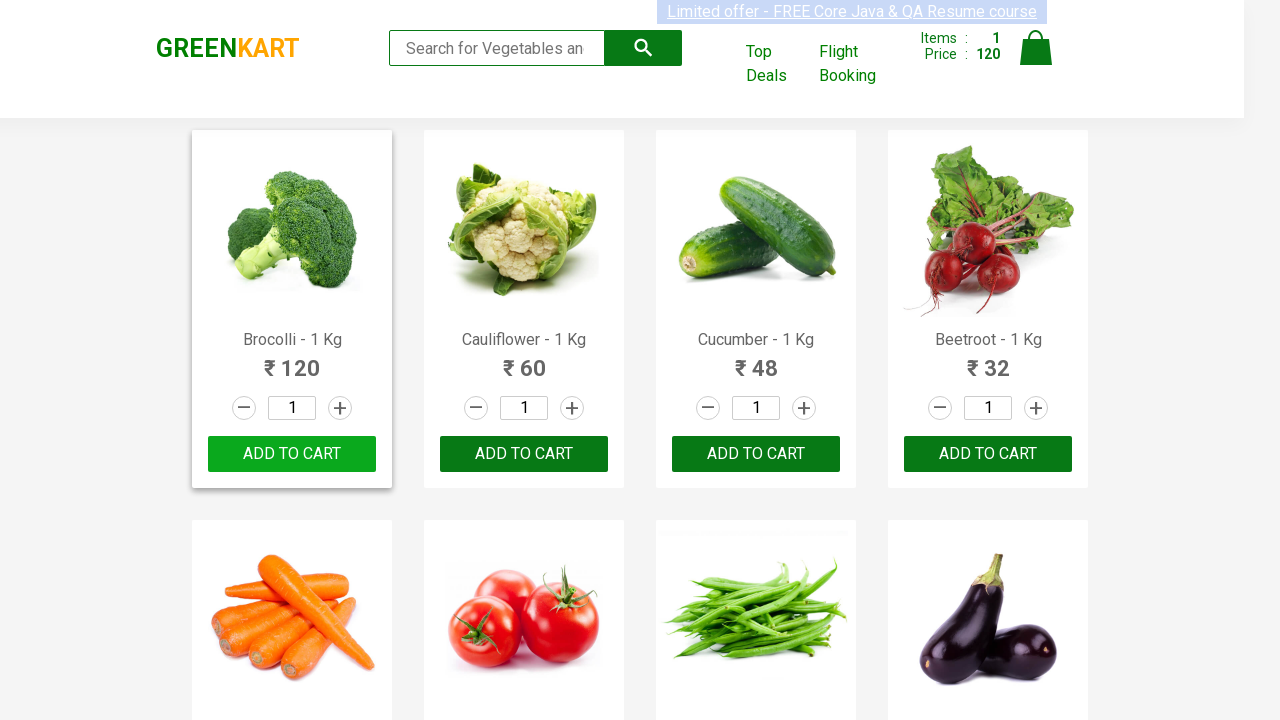

Retrieved product text: Raspberry - 1/4 Kg
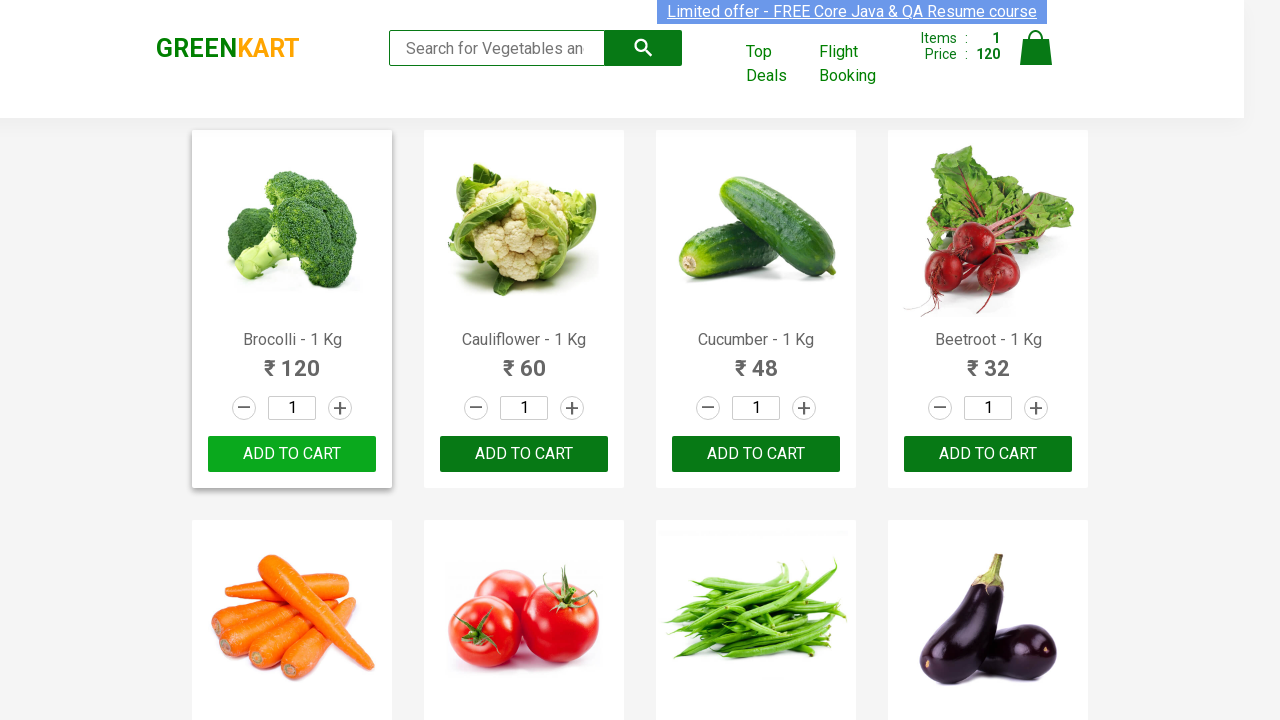

Retrieved product text: Strawberry - 1/4 Kg
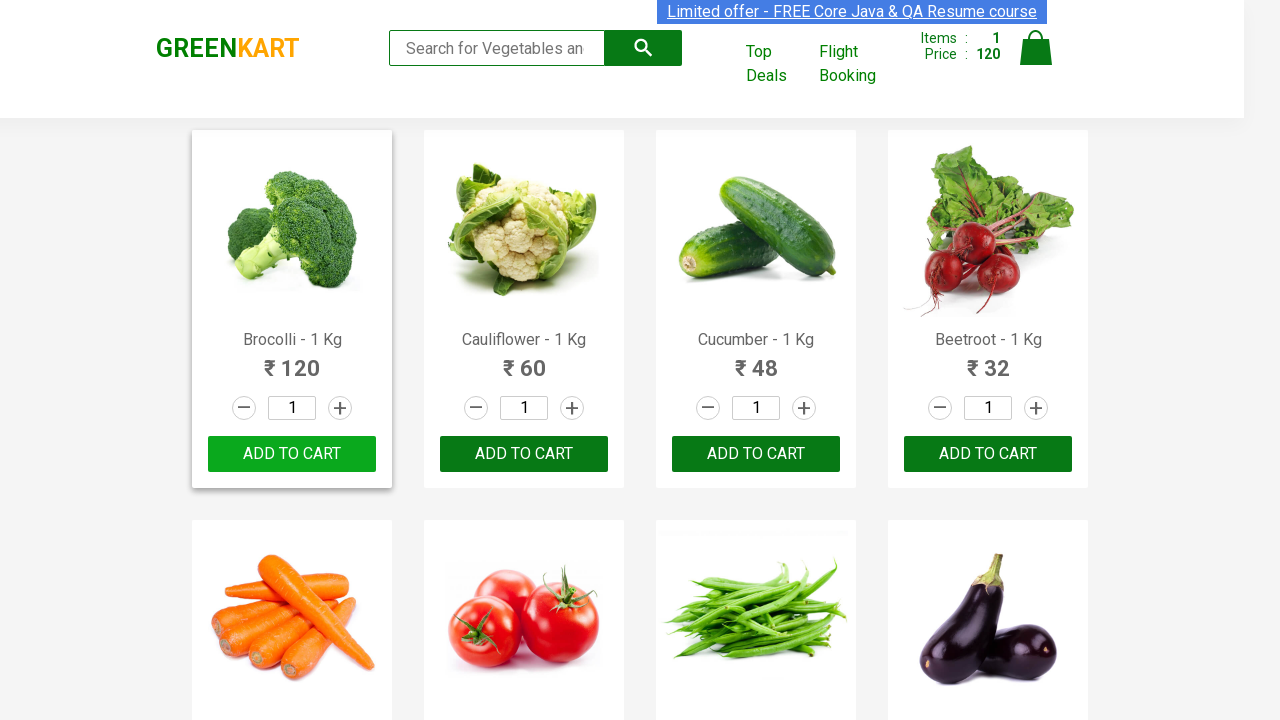

Retrieved product text: Water Melon - 1 Kg
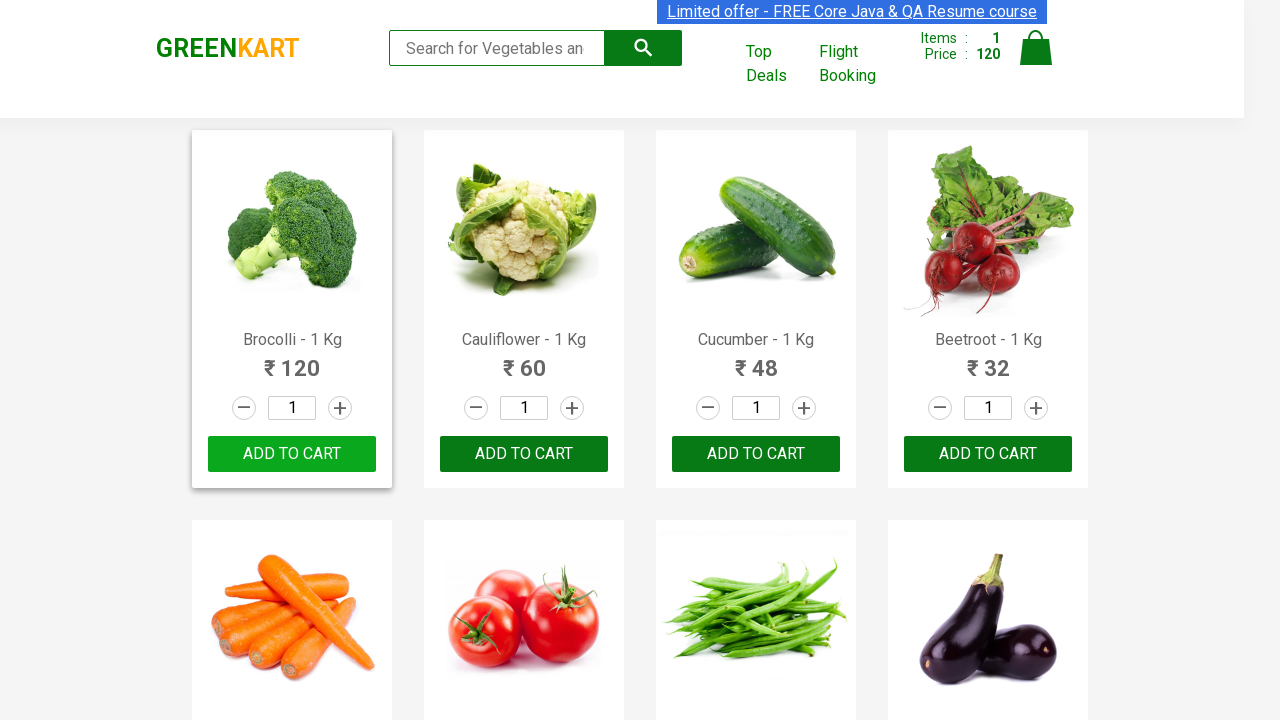

Clicked ADD TO CART button for Water Melon at (292, 360) on xpath=//div[@class='product-action']/button >> nth=24
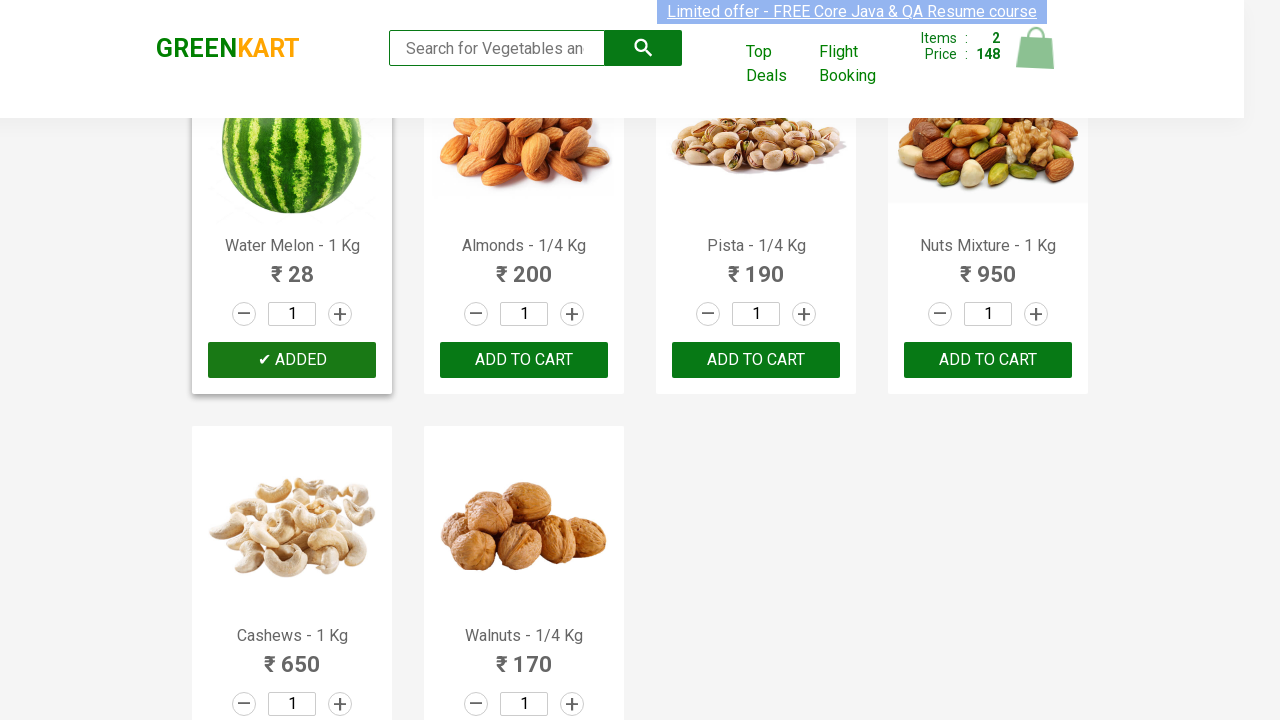

Retrieved product text: Almonds - 1/4 Kg
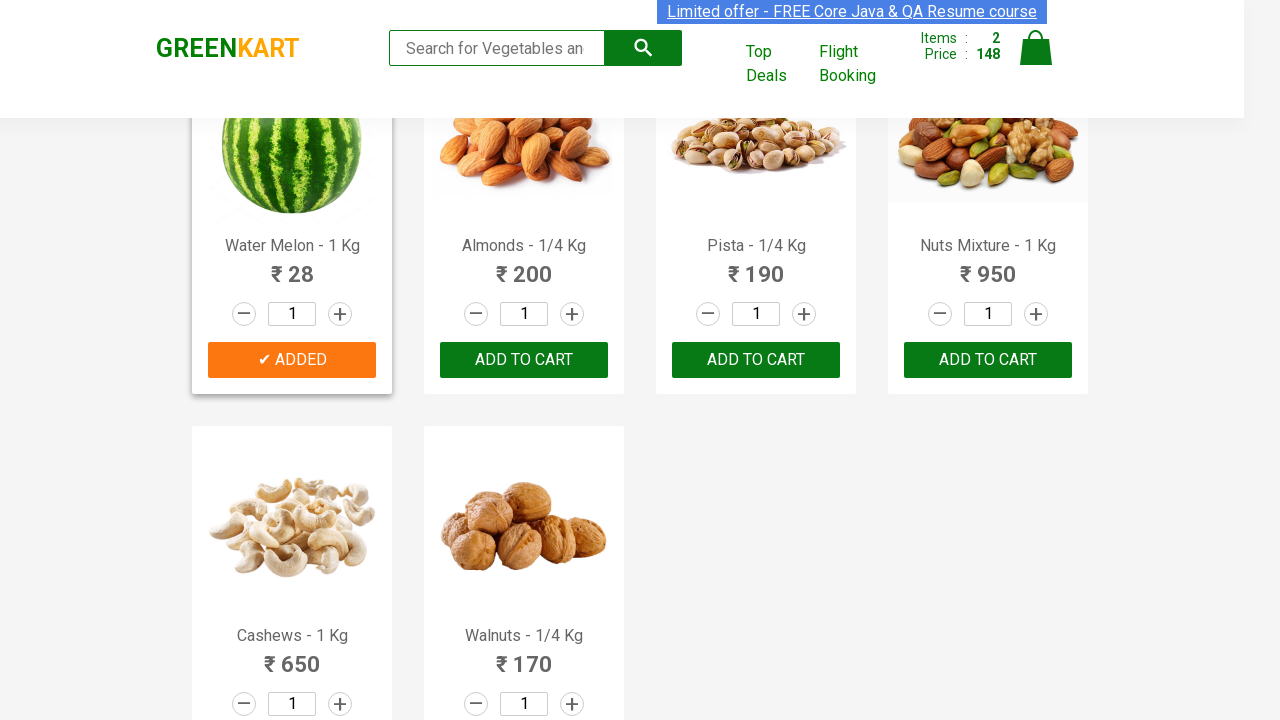

Retrieved product text: Pista - 1/4 Kg
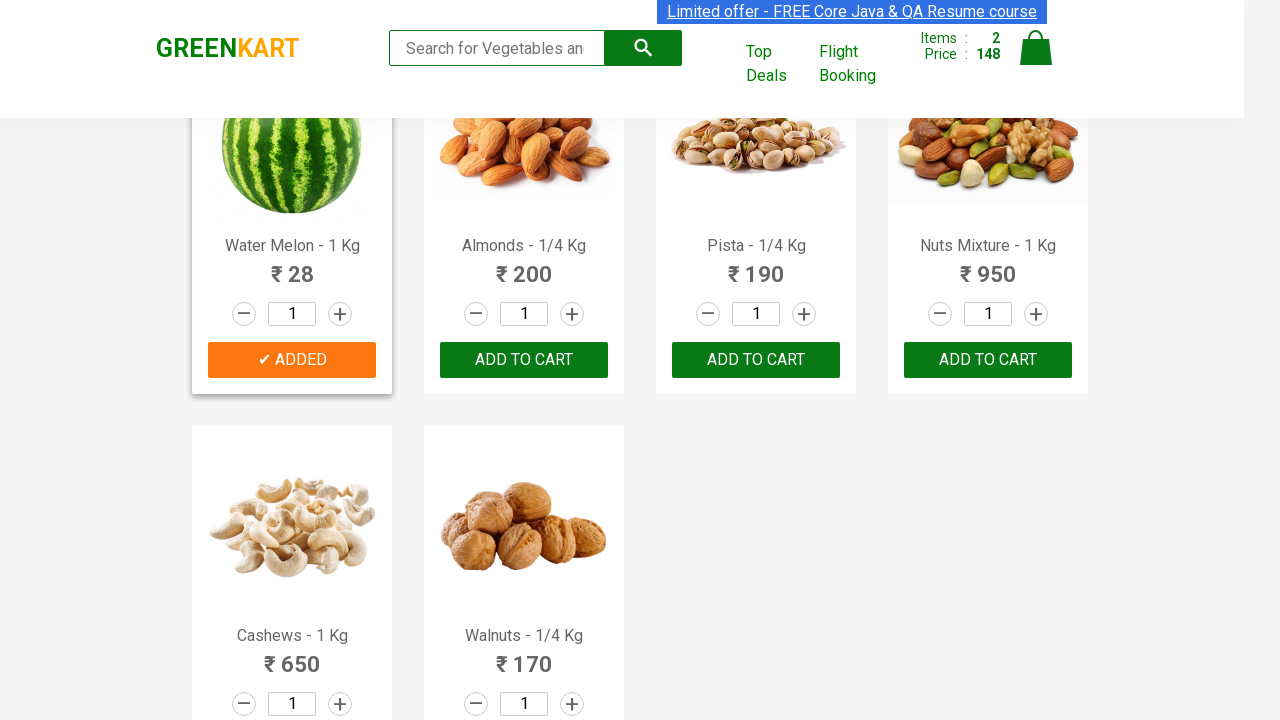

Retrieved product text: Nuts Mixture - 1 Kg
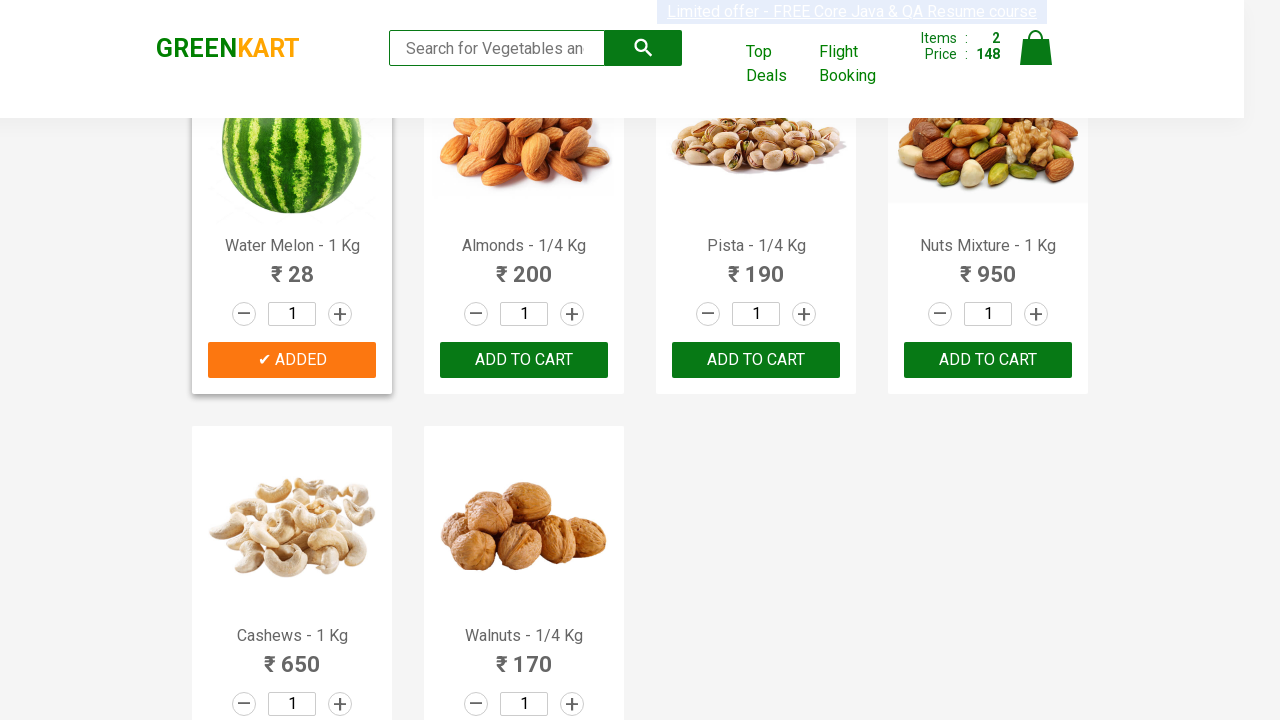

Clicked ADD TO CART button for Nuts Mixture at (988, 360) on xpath=//div[@class='product-action']/button >> nth=27
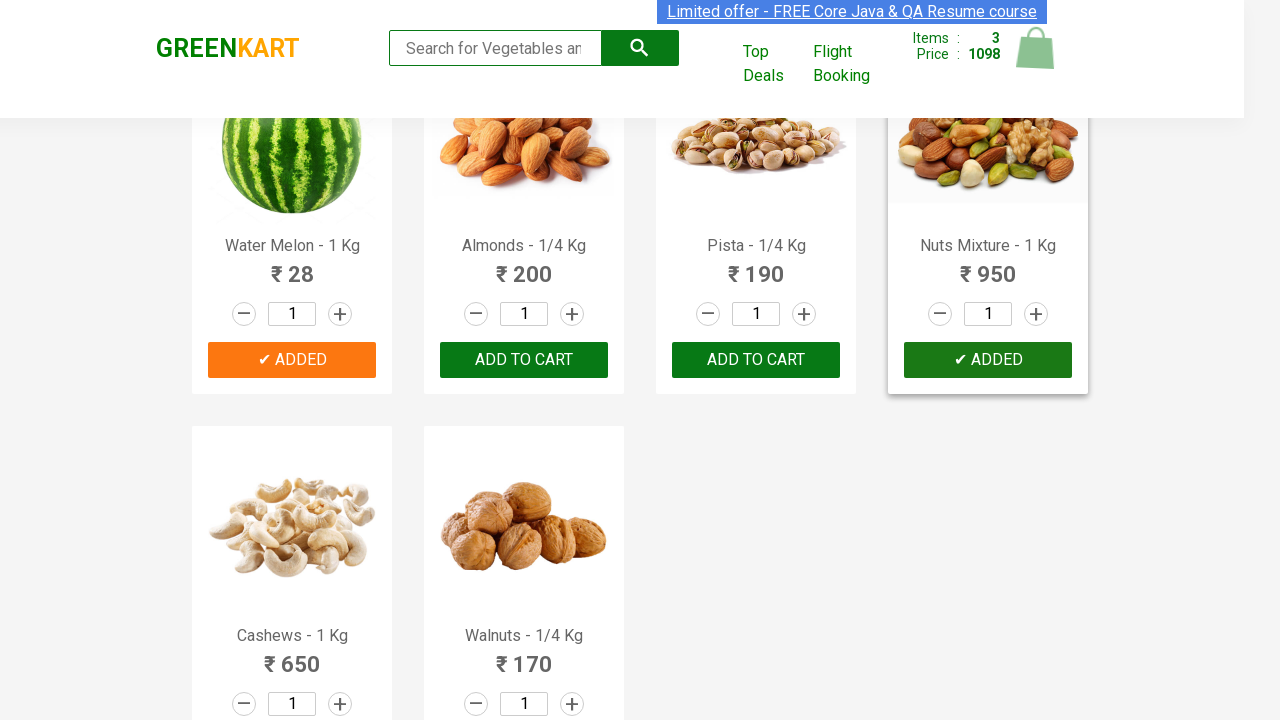

Added all 3 selected items to cart
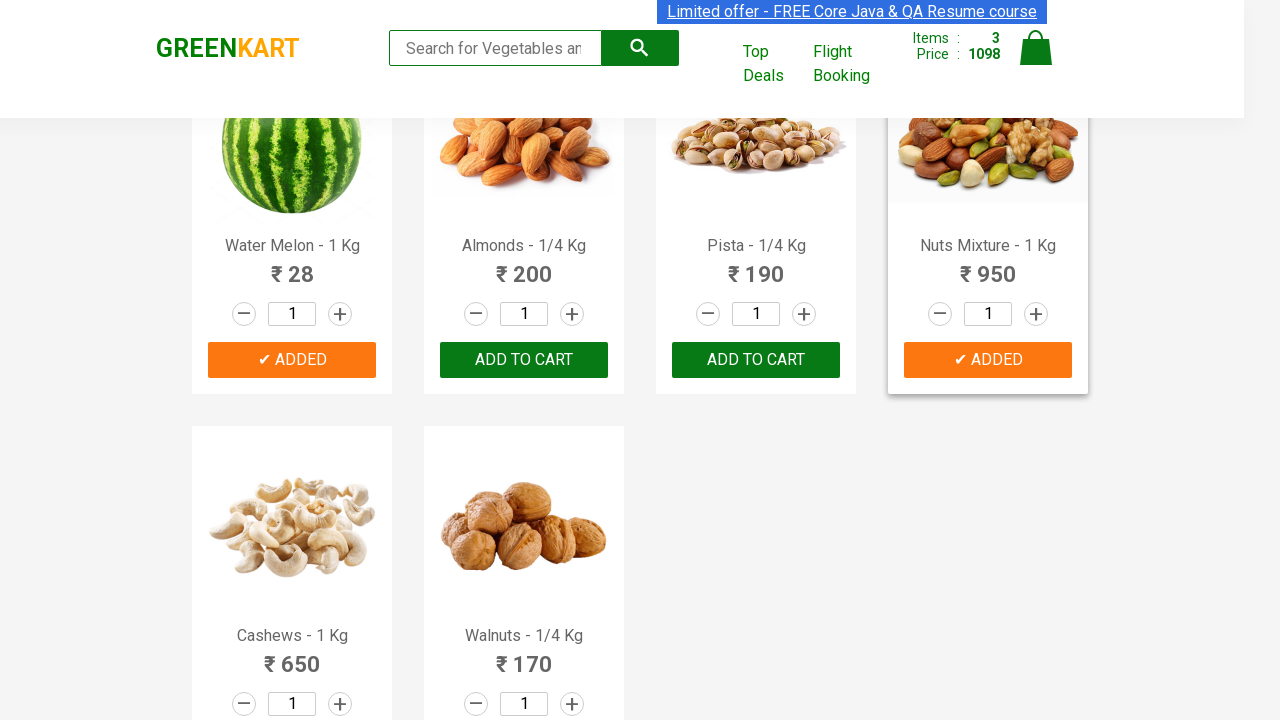

Clicked on cart icon to view cart at (1036, 48) on img[alt='Cart']
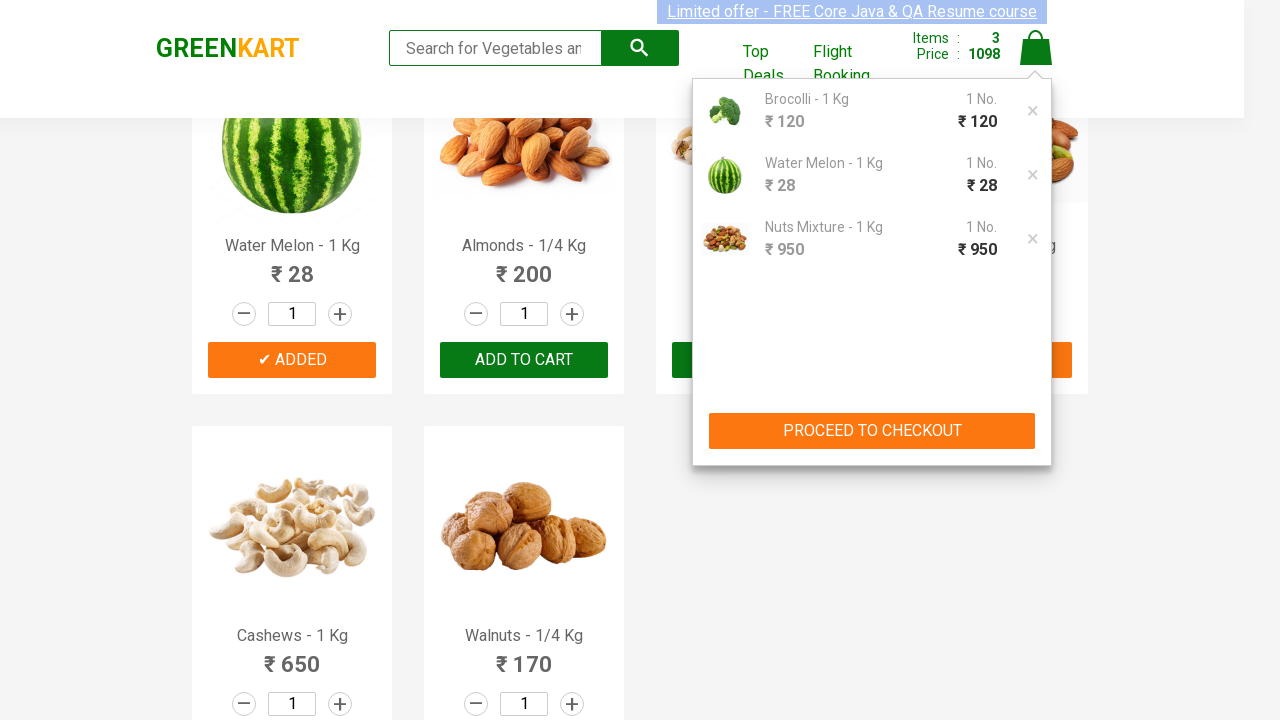

Cart preview loaded and became visible
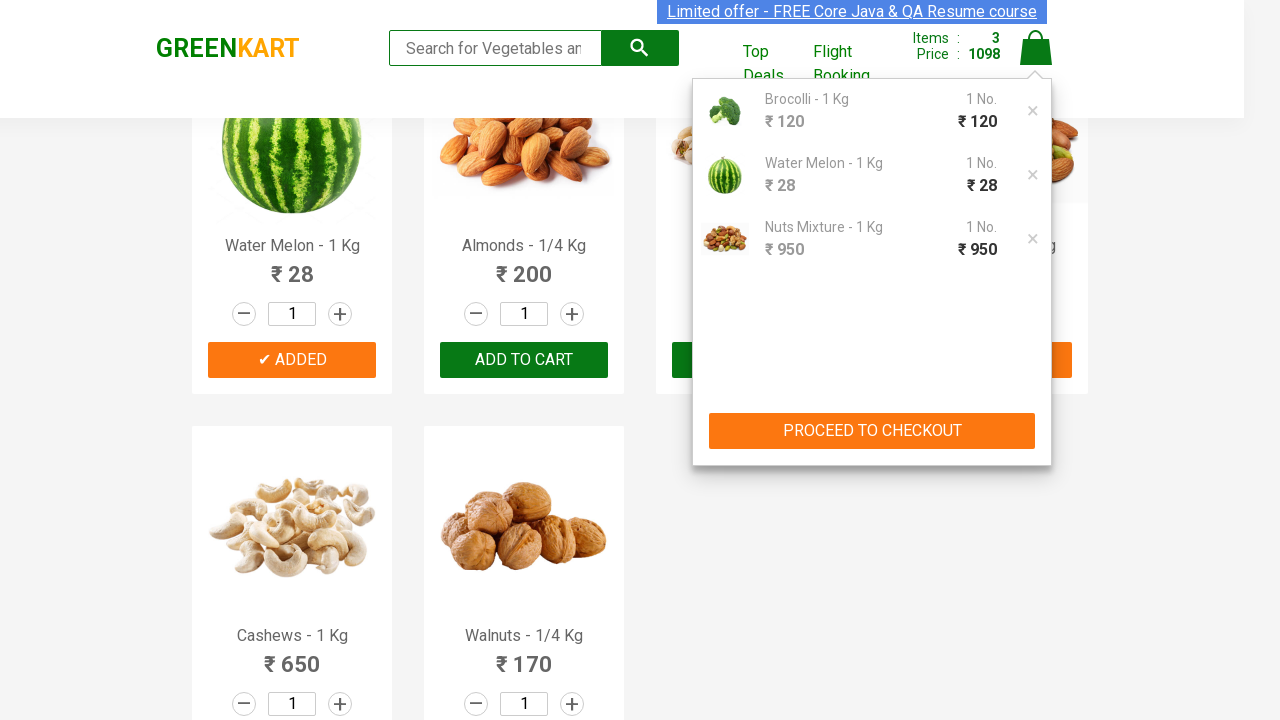

Clicked PROCEED TO CHECKOUT button at (872, 431) on div[class='cart-preview active'] button[type='button']
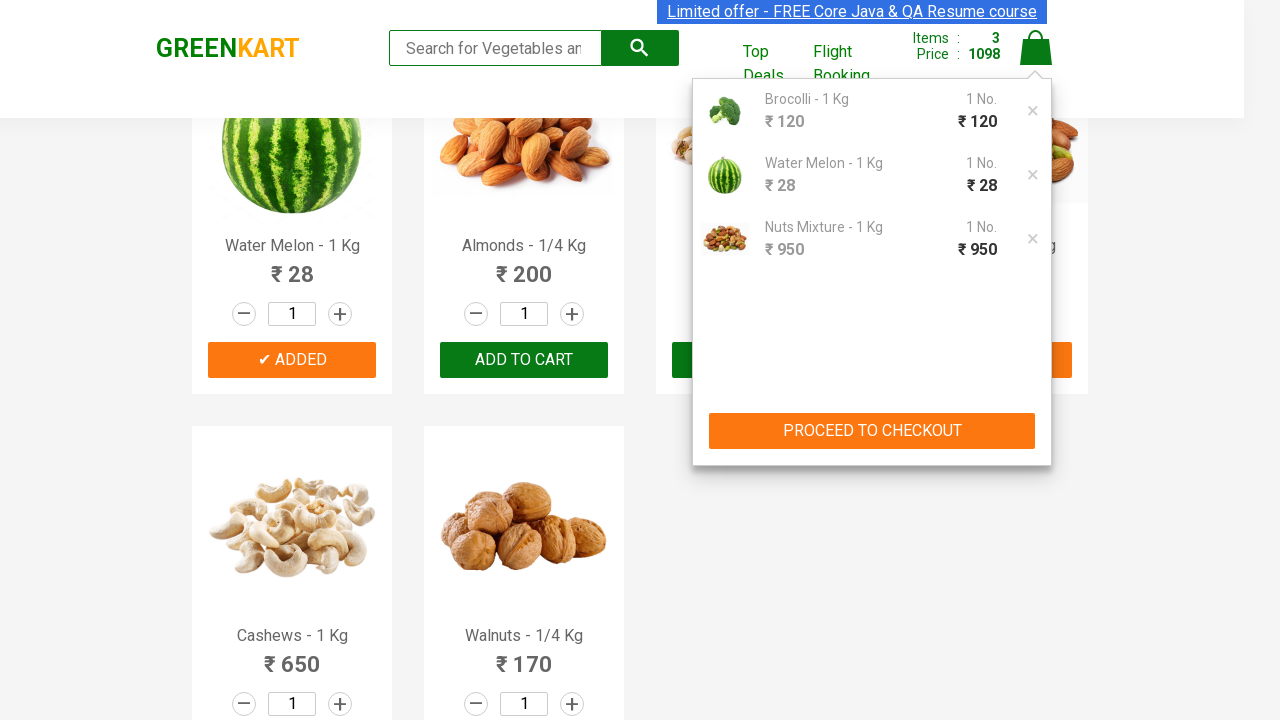

Promo code input field became visible
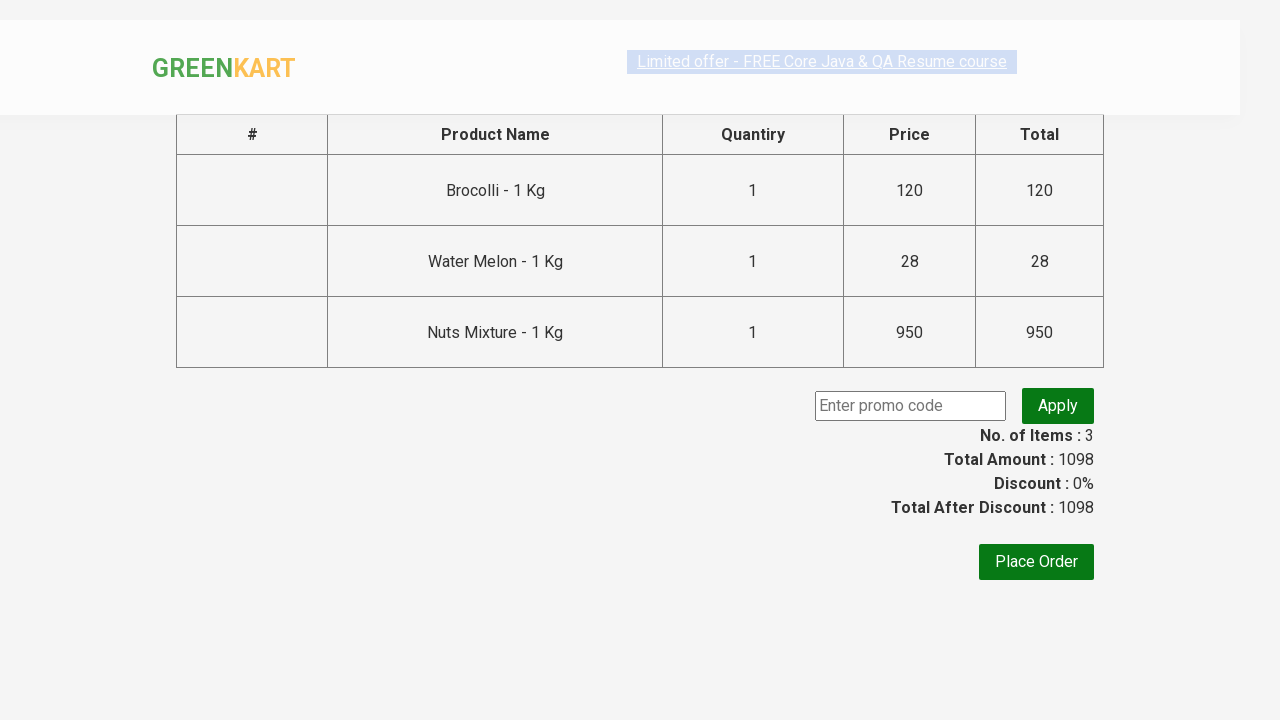

Entered promo code 'rahulshettyacademy' on input.promoCode
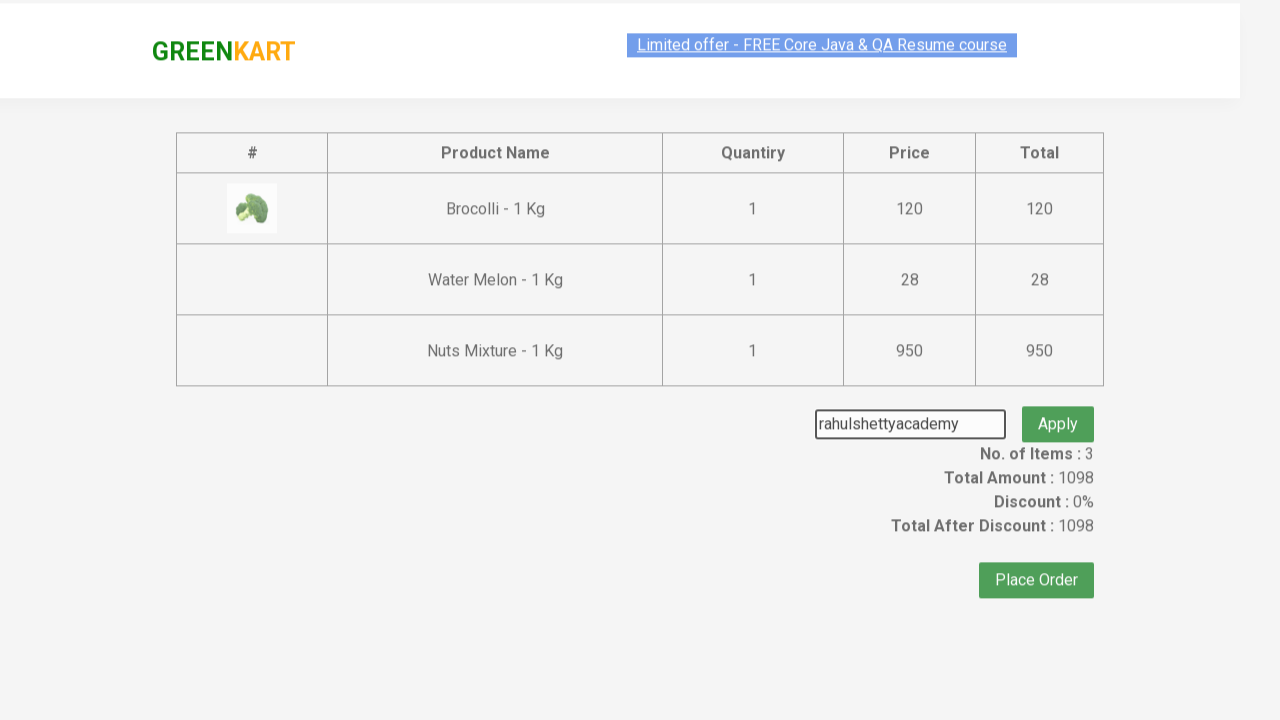

Clicked Apply button to apply promo code at (1058, 406) on button.promoBtn
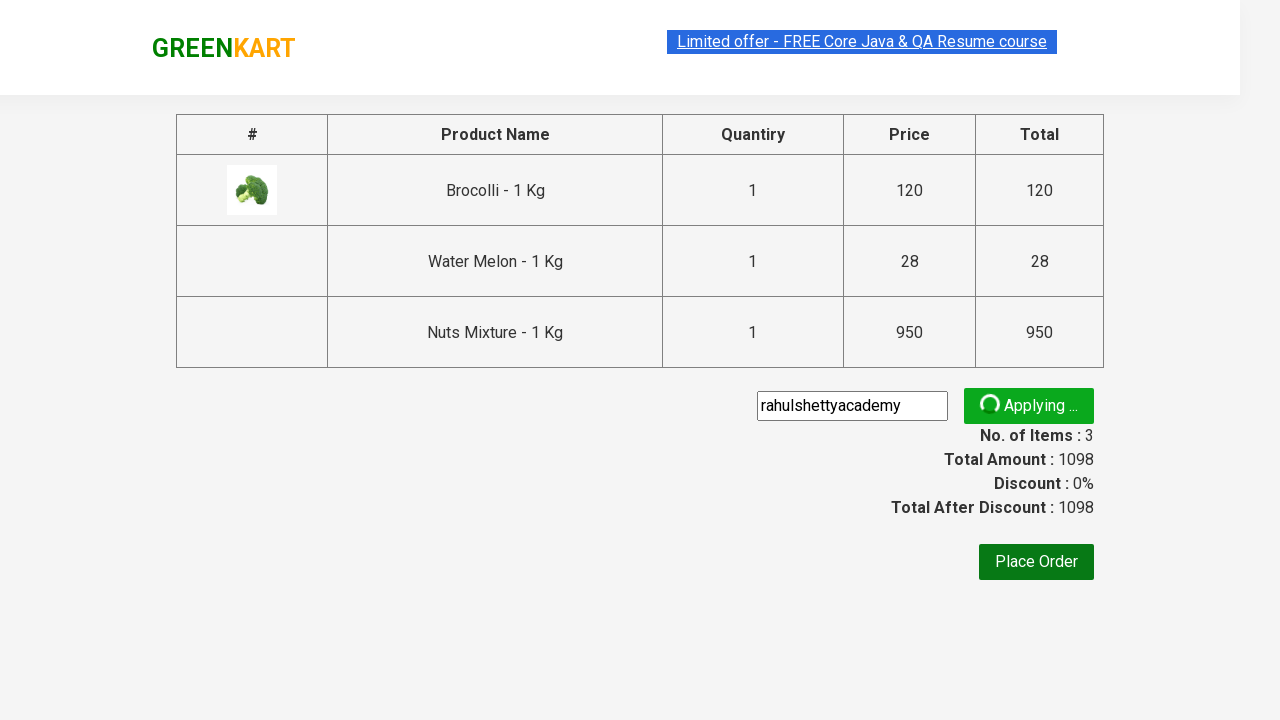

Promo code applied successfully - confirmation message displayed
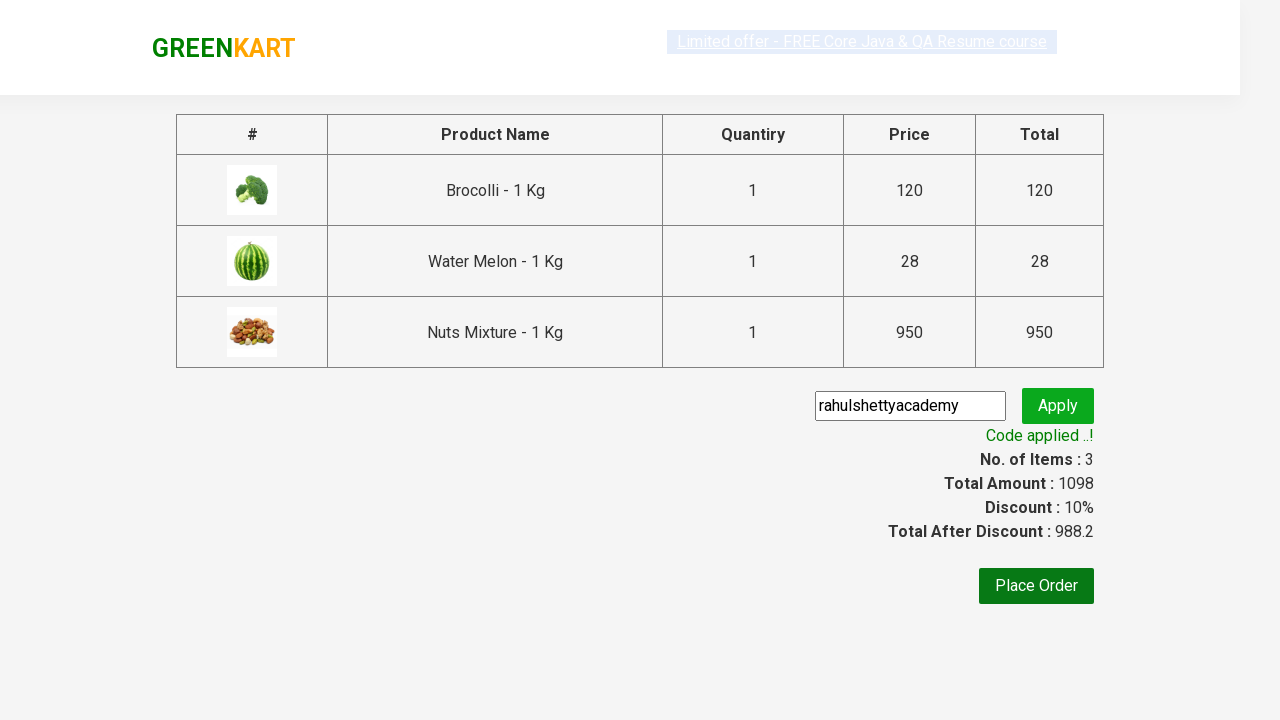

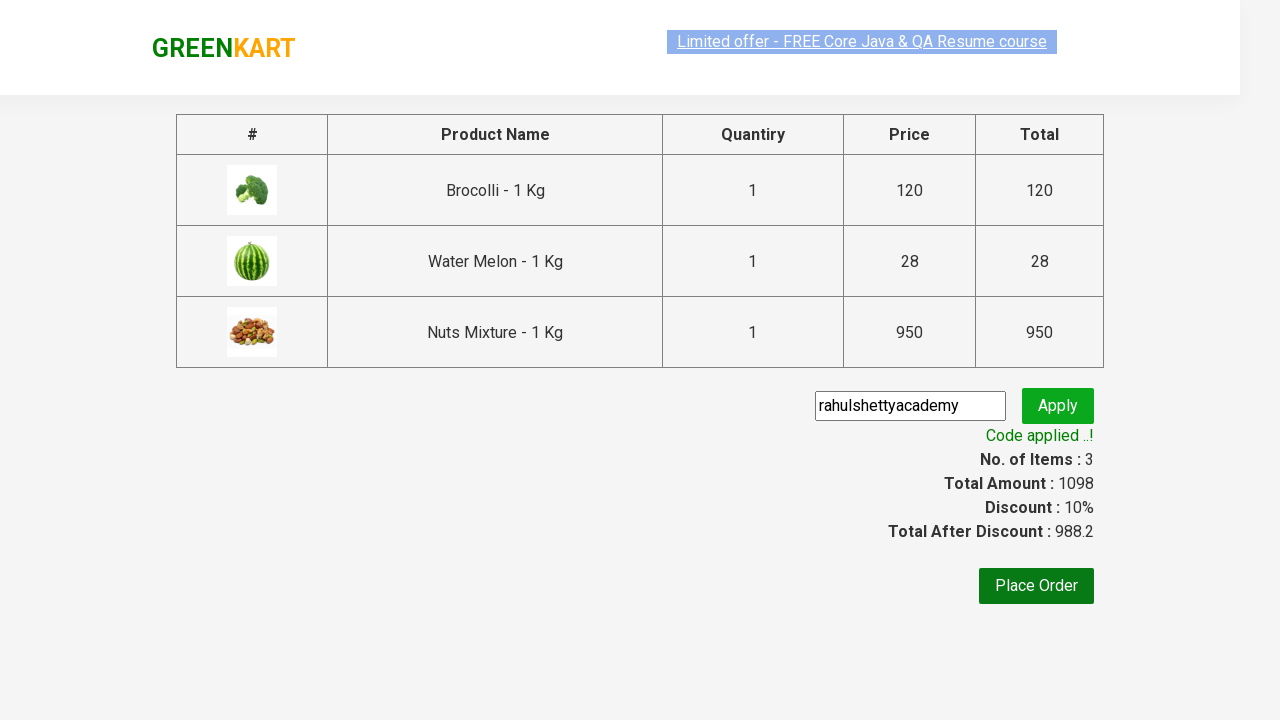